Tests JavaScript scrolling functionality by scrolling down and up on an infinite scroll page using JavaScriptExecutor

Starting URL: https://practice.cydeo.com/infinite_scroll

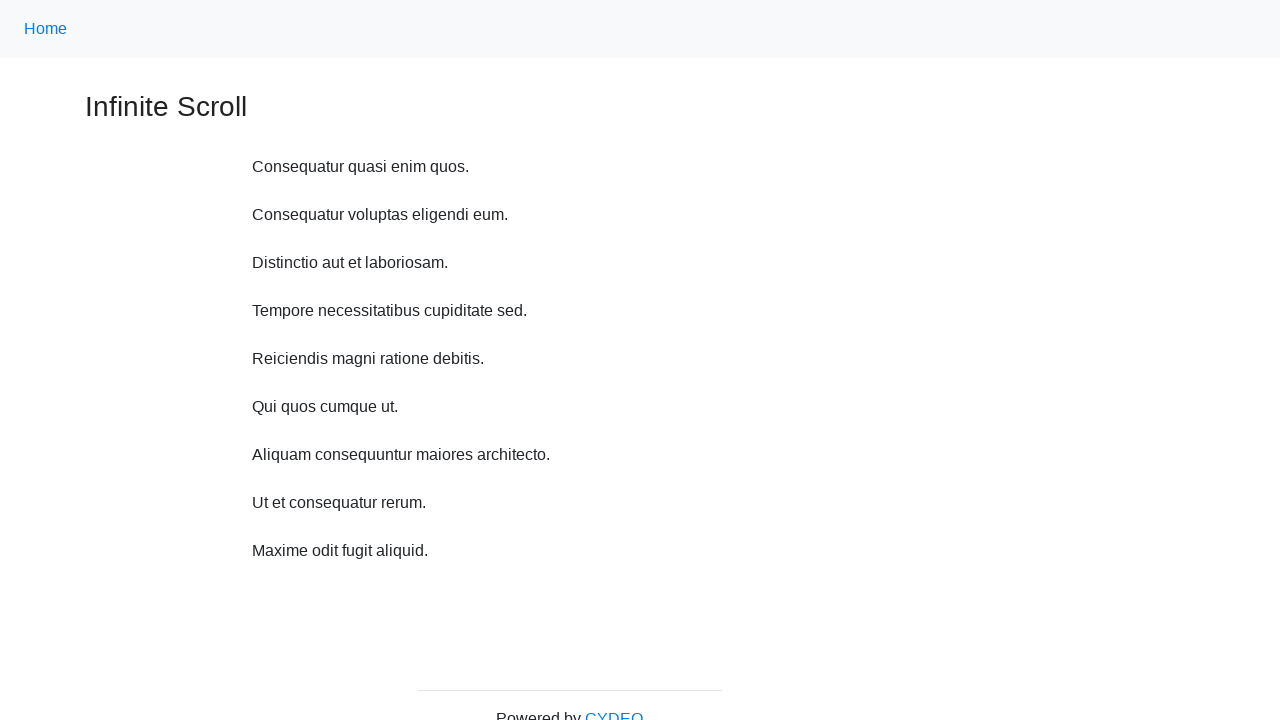

Scrolled down 750 pixels (iteration 1/10)
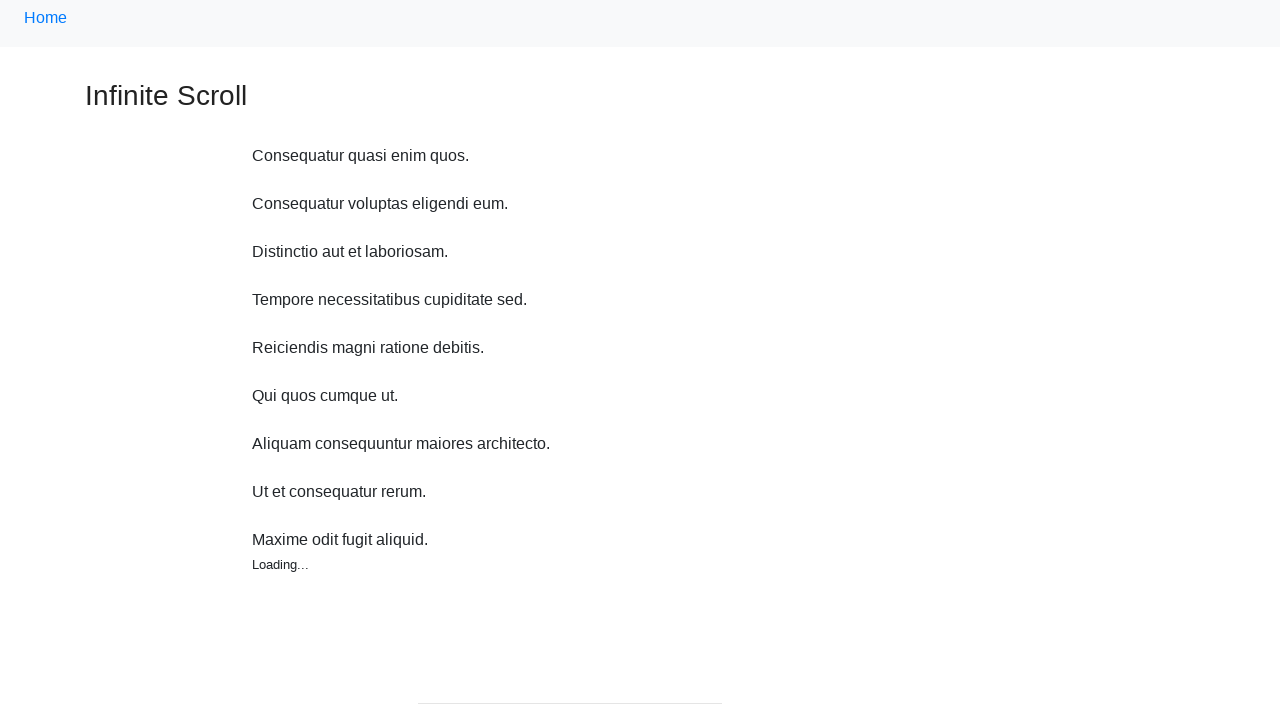

Waited 1 second after scroll down (iteration 1/10)
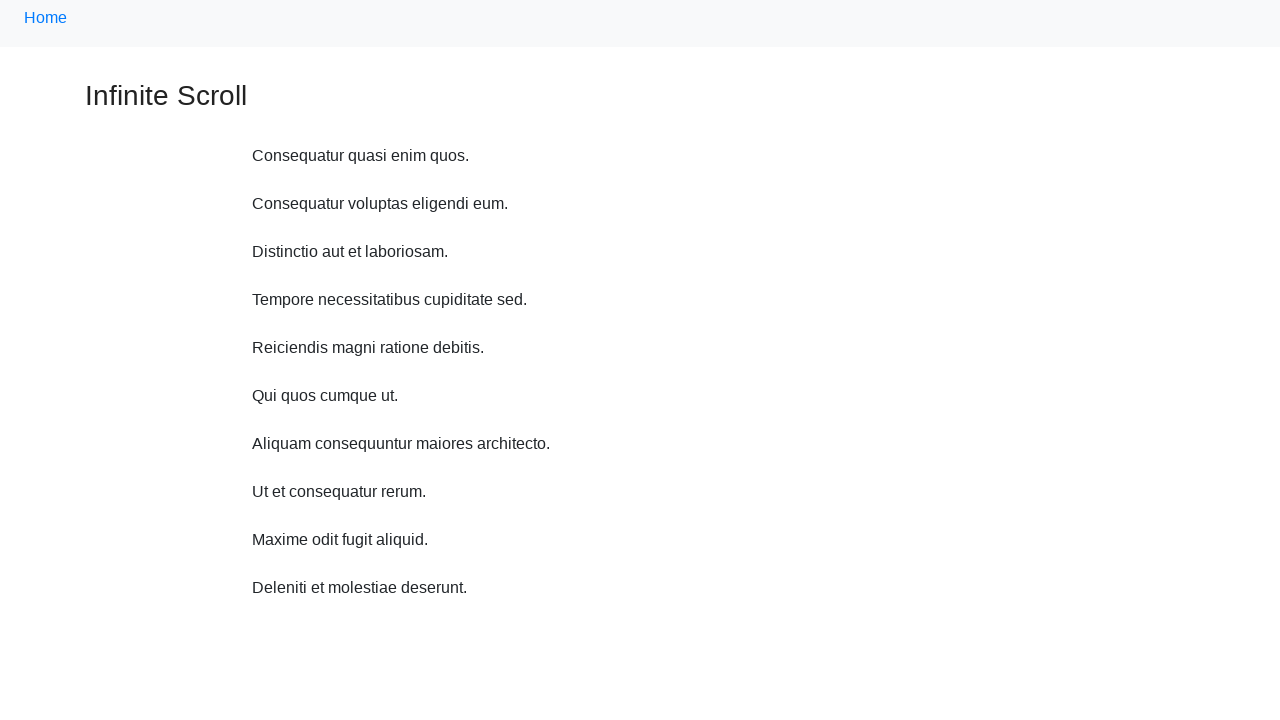

Scrolled down 750 pixels (iteration 2/10)
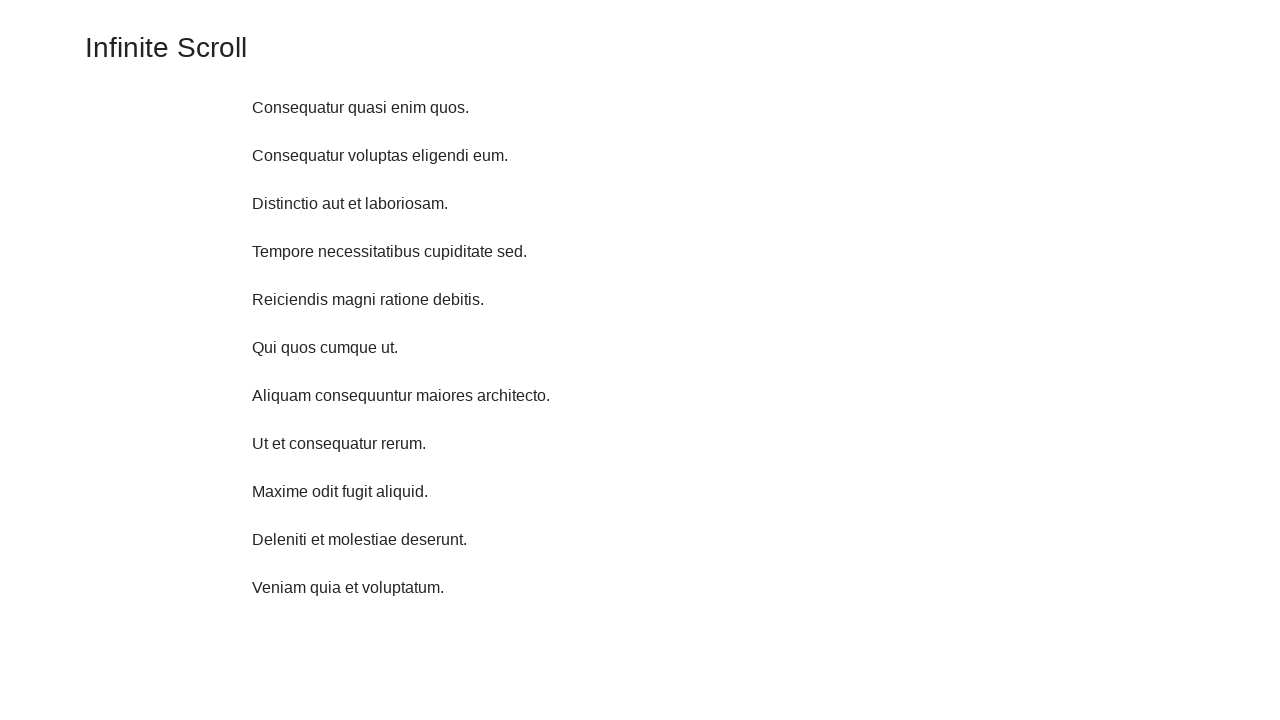

Waited 1 second after scroll down (iteration 2/10)
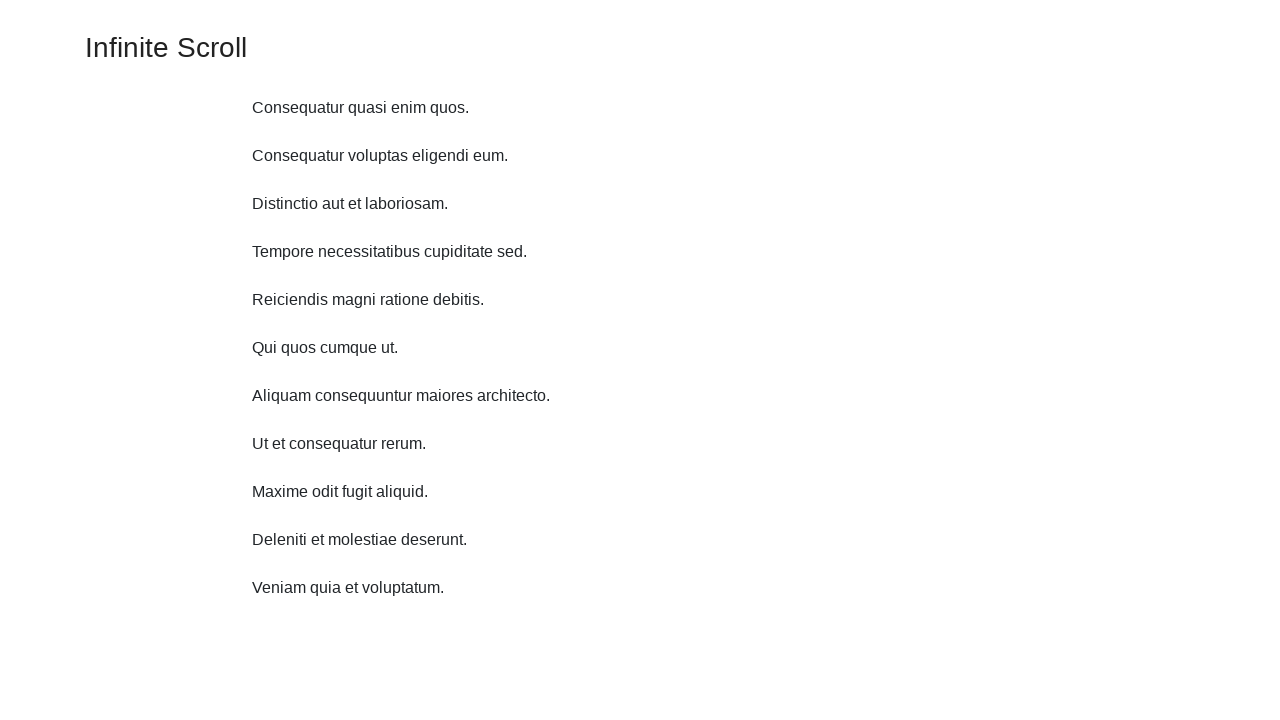

Scrolled down 750 pixels (iteration 3/10)
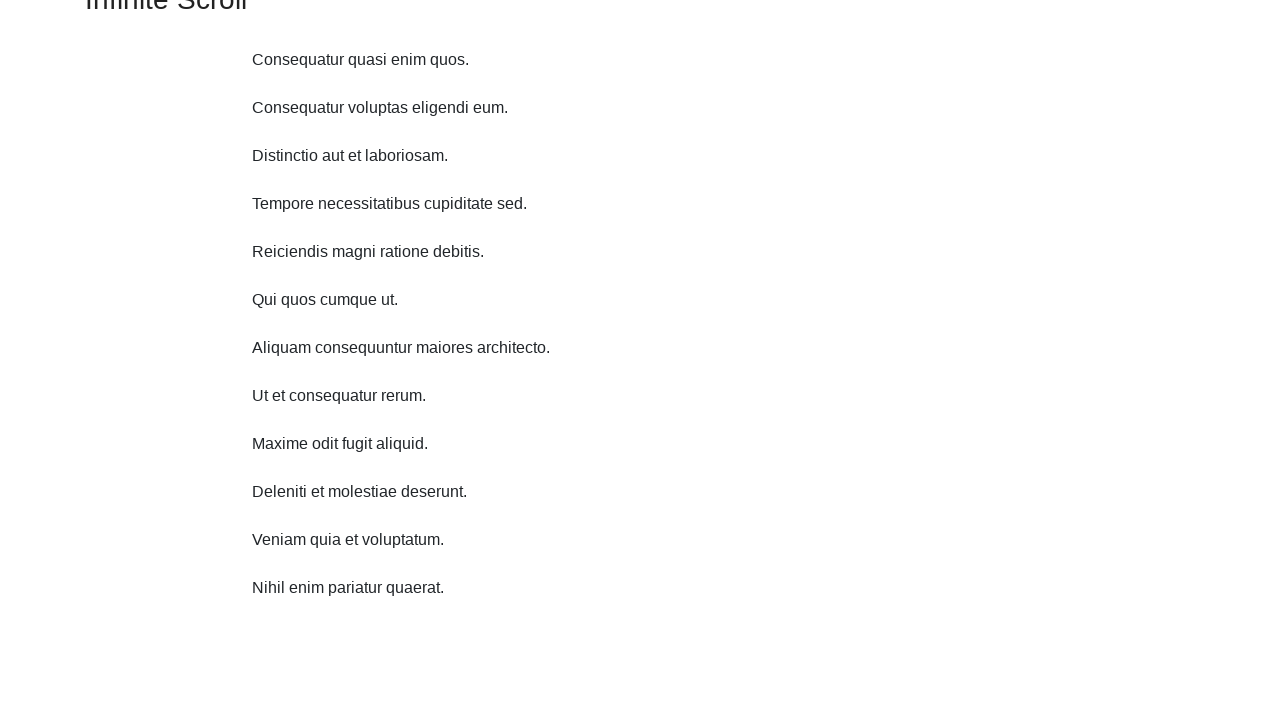

Waited 1 second after scroll down (iteration 3/10)
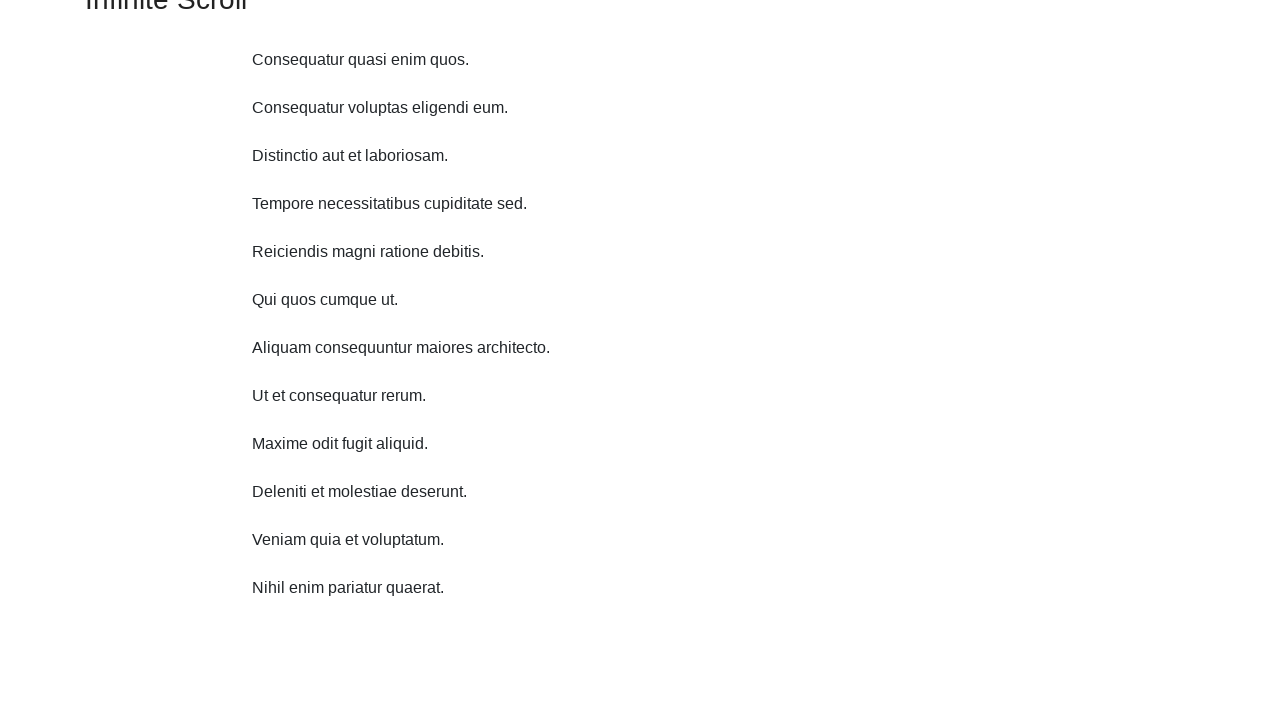

Scrolled down 750 pixels (iteration 4/10)
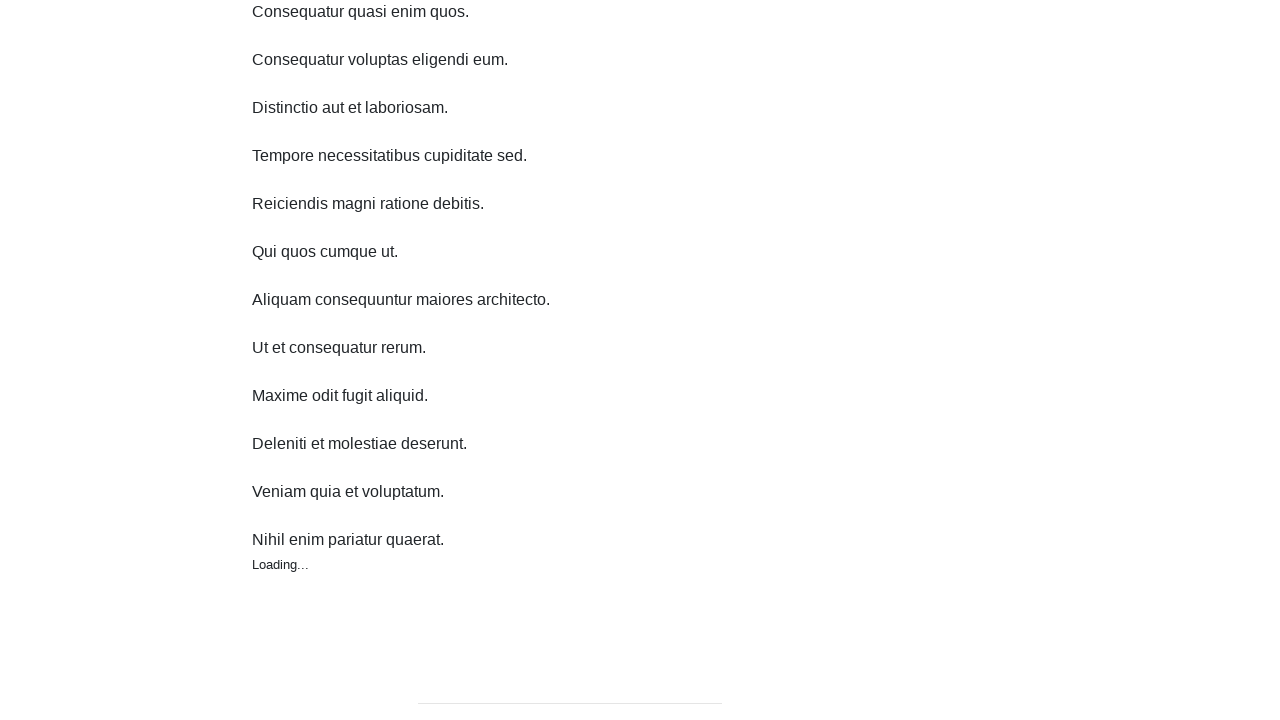

Waited 1 second after scroll down (iteration 4/10)
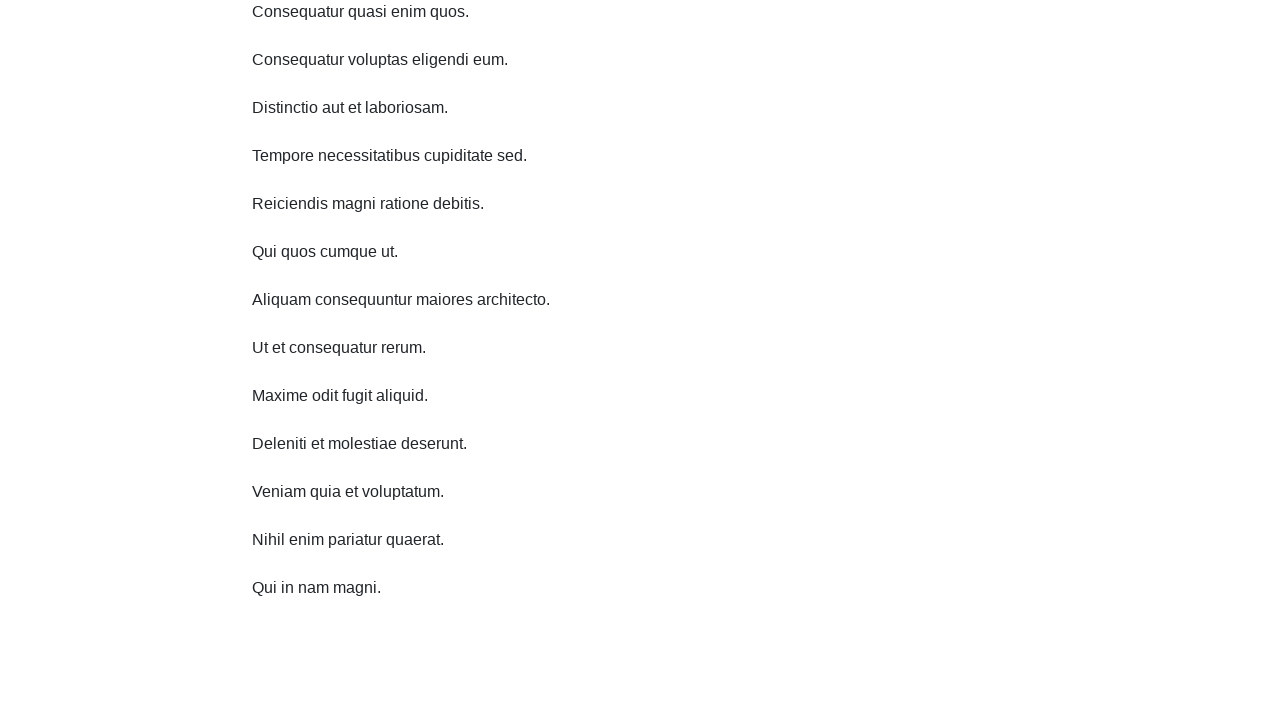

Scrolled down 750 pixels (iteration 5/10)
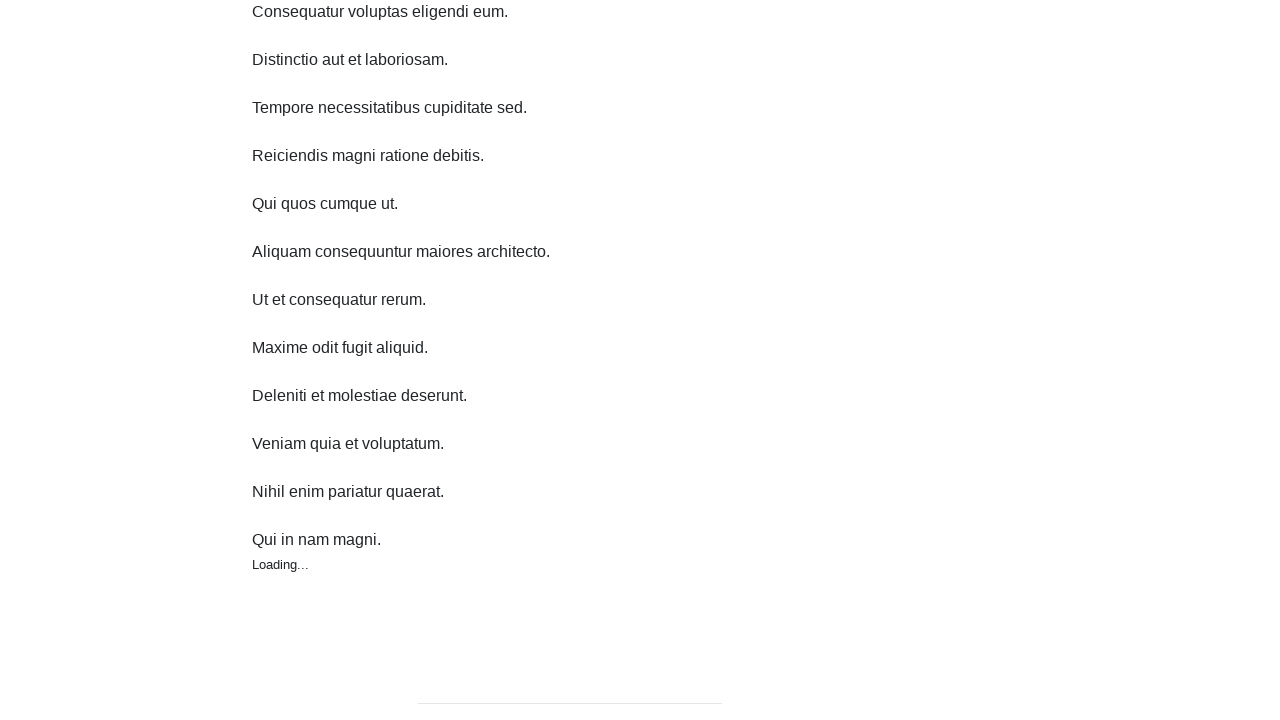

Waited 1 second after scroll down (iteration 5/10)
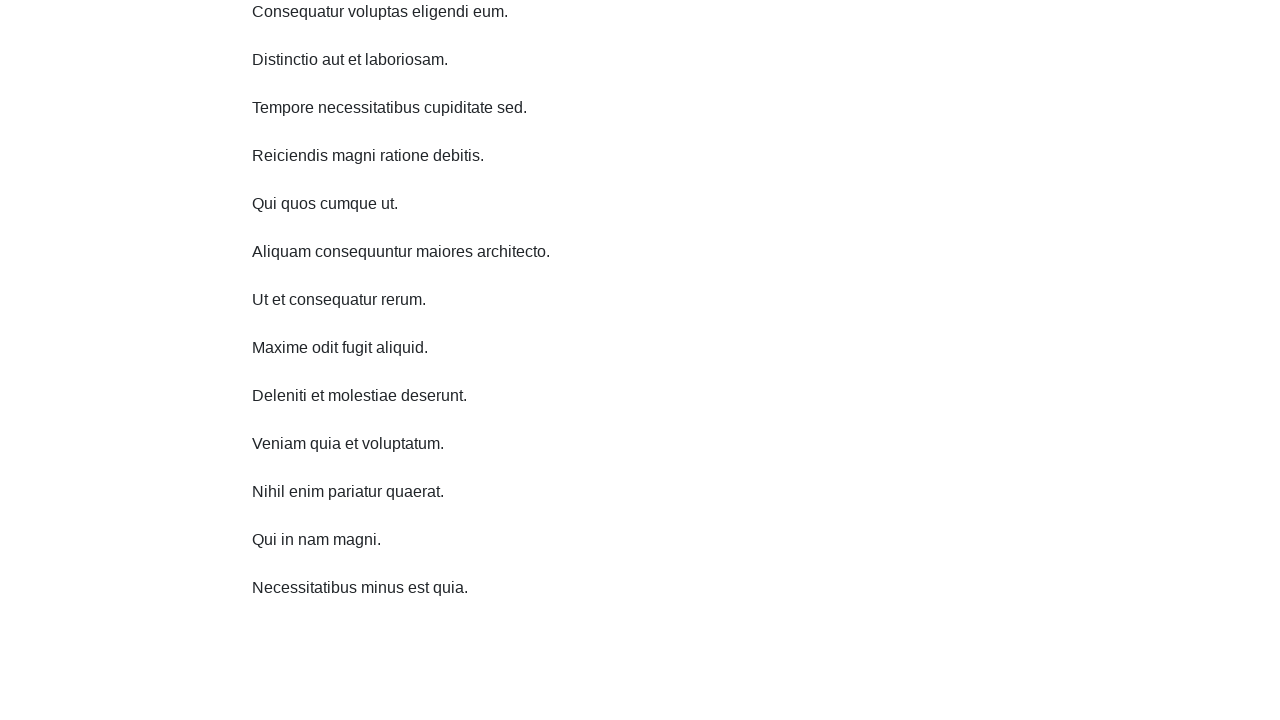

Scrolled down 750 pixels (iteration 6/10)
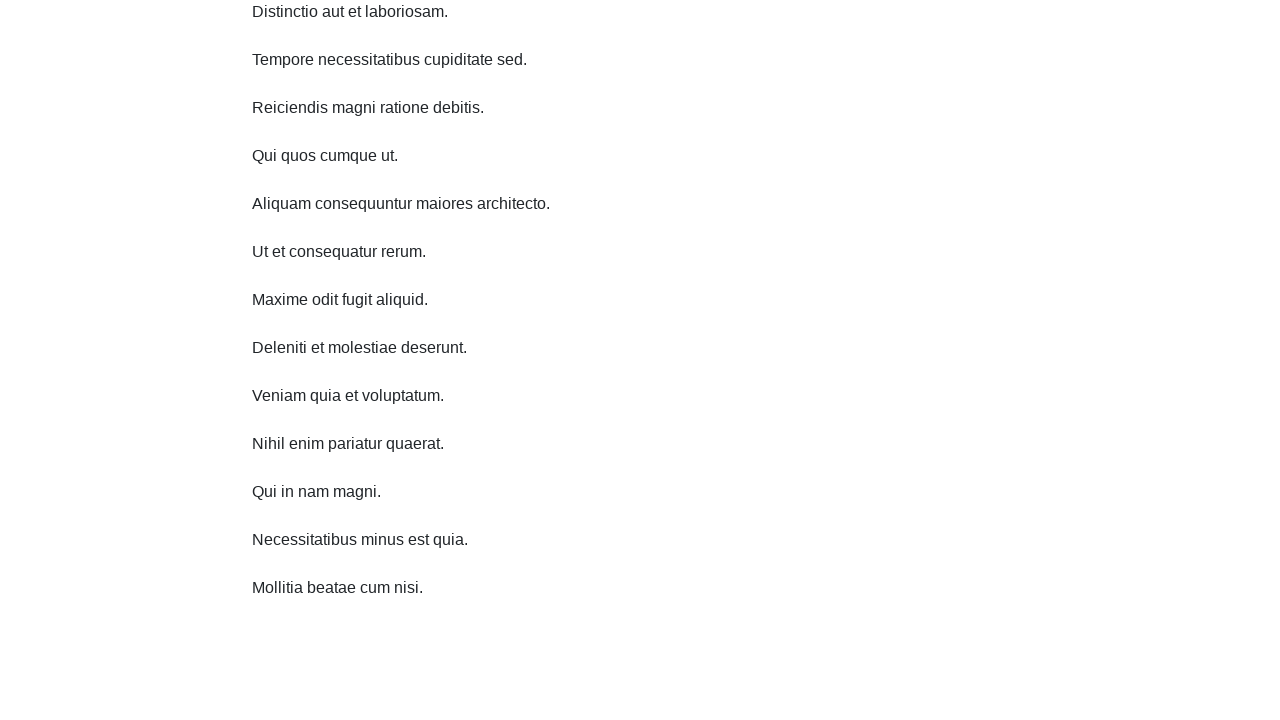

Waited 1 second after scroll down (iteration 6/10)
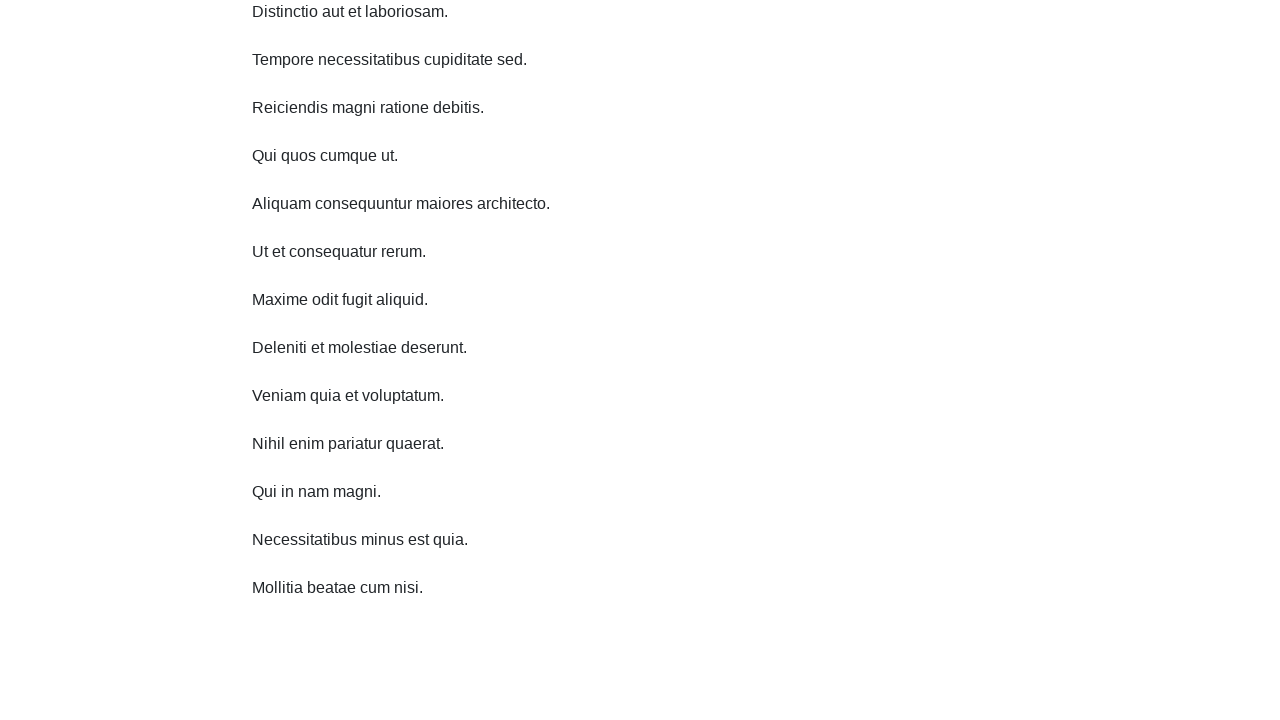

Scrolled down 750 pixels (iteration 7/10)
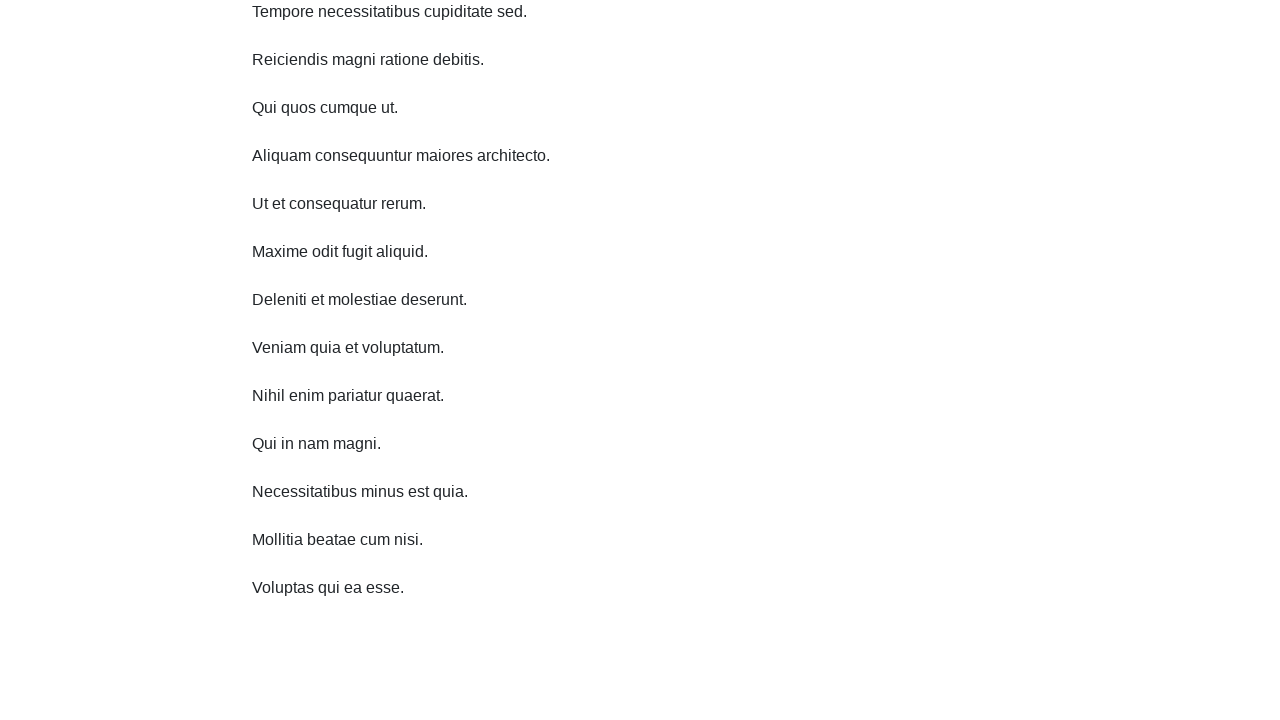

Waited 1 second after scroll down (iteration 7/10)
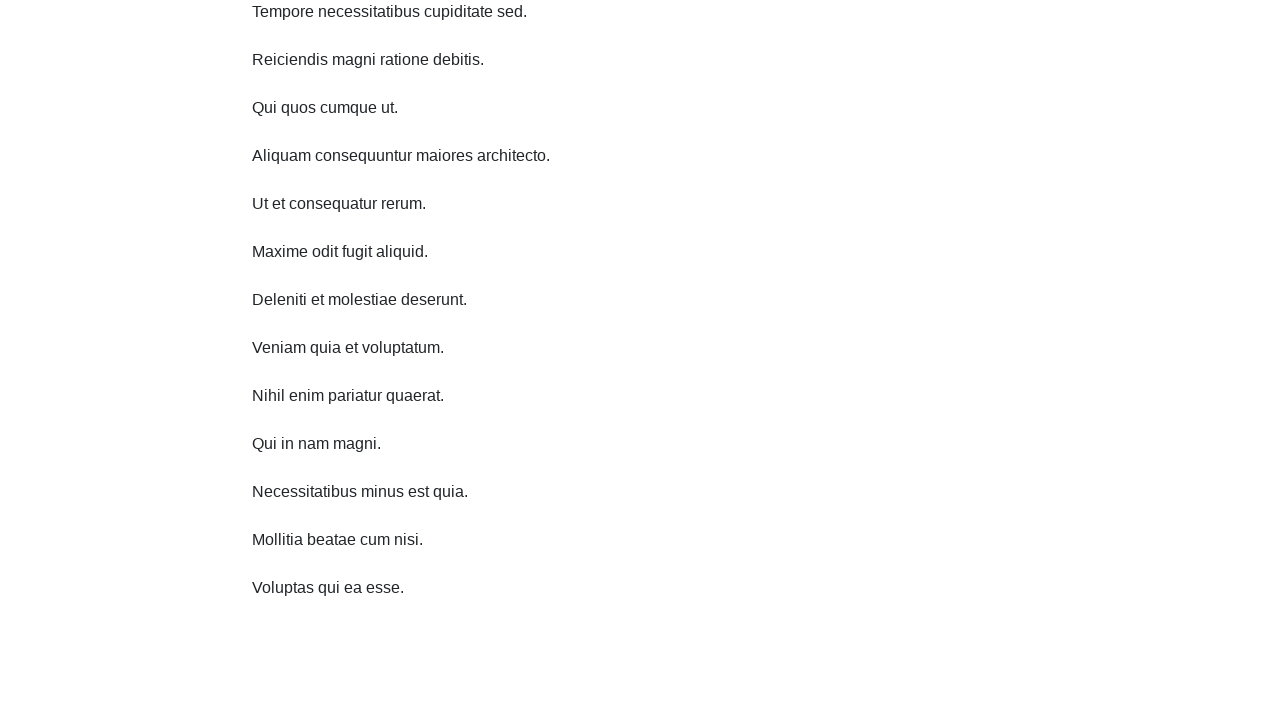

Scrolled down 750 pixels (iteration 8/10)
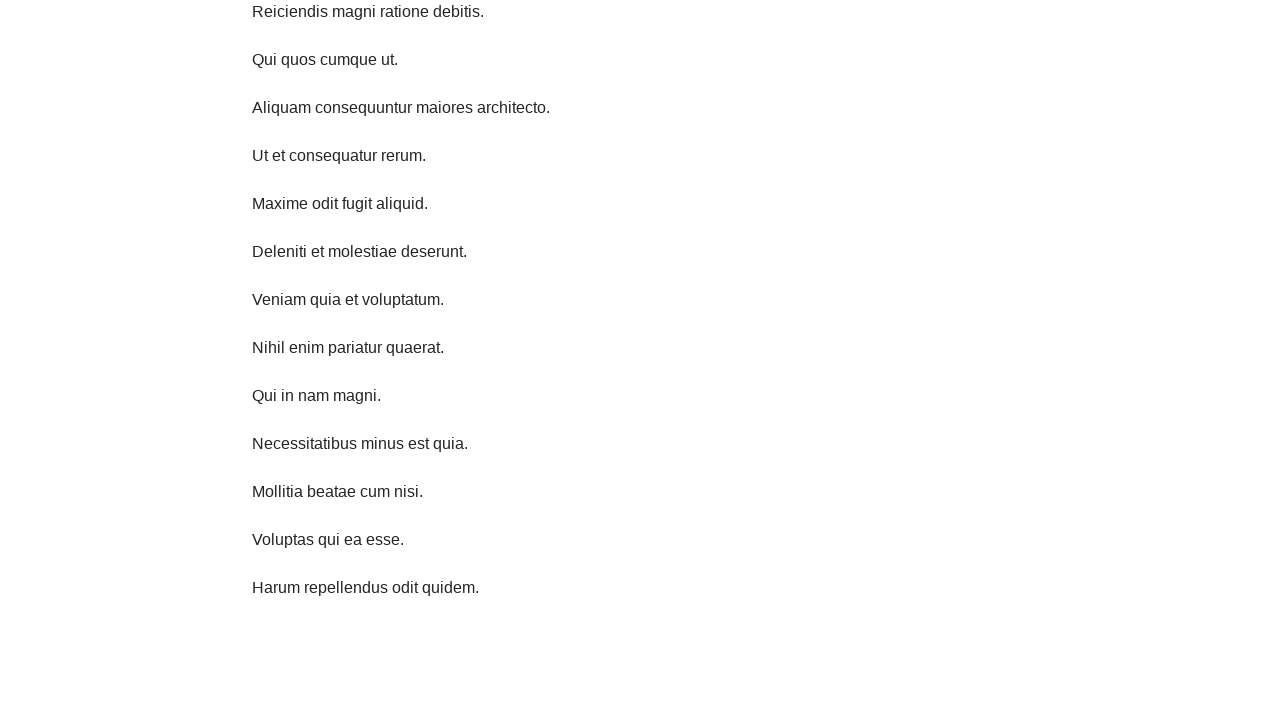

Waited 1 second after scroll down (iteration 8/10)
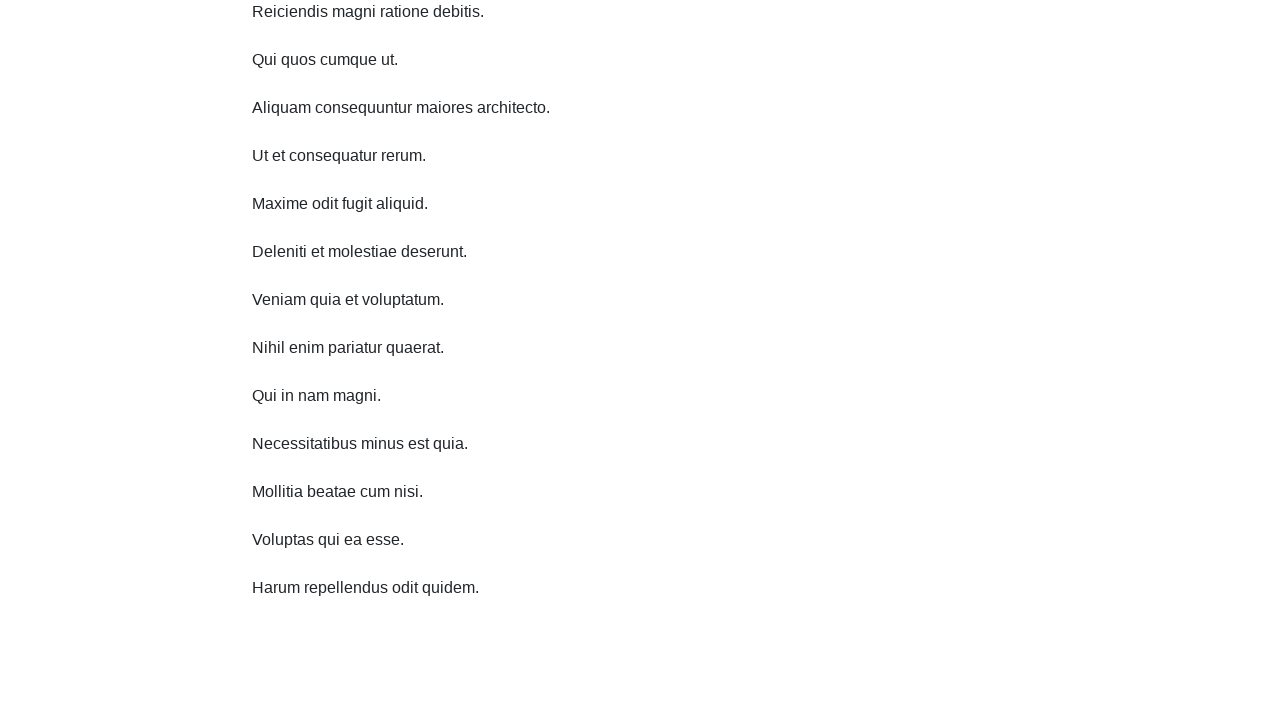

Scrolled down 750 pixels (iteration 9/10)
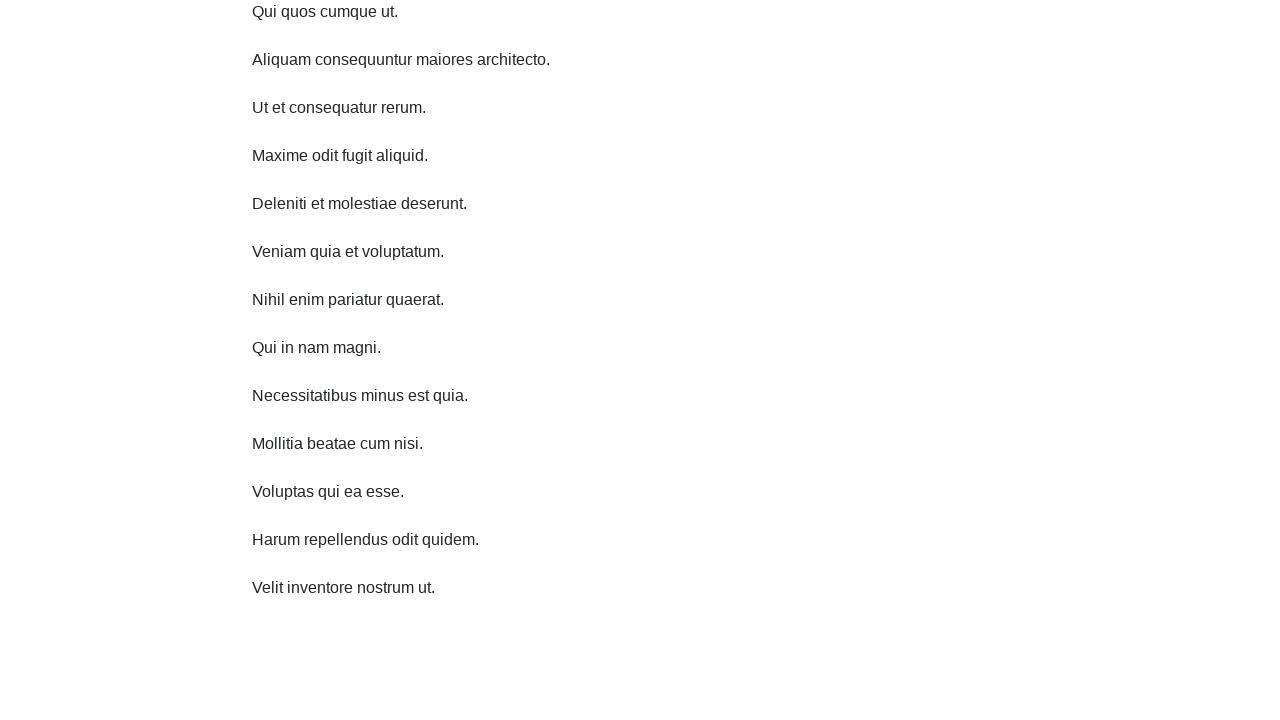

Waited 1 second after scroll down (iteration 9/10)
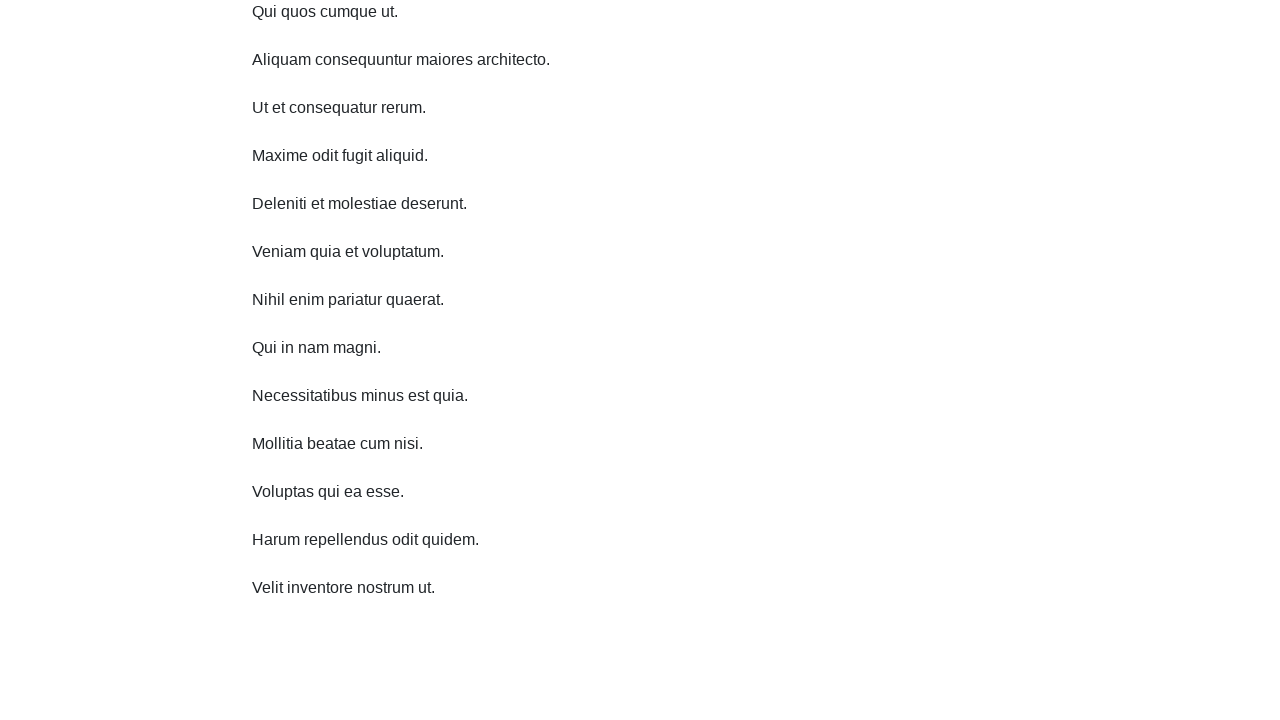

Scrolled down 750 pixels (iteration 10/10)
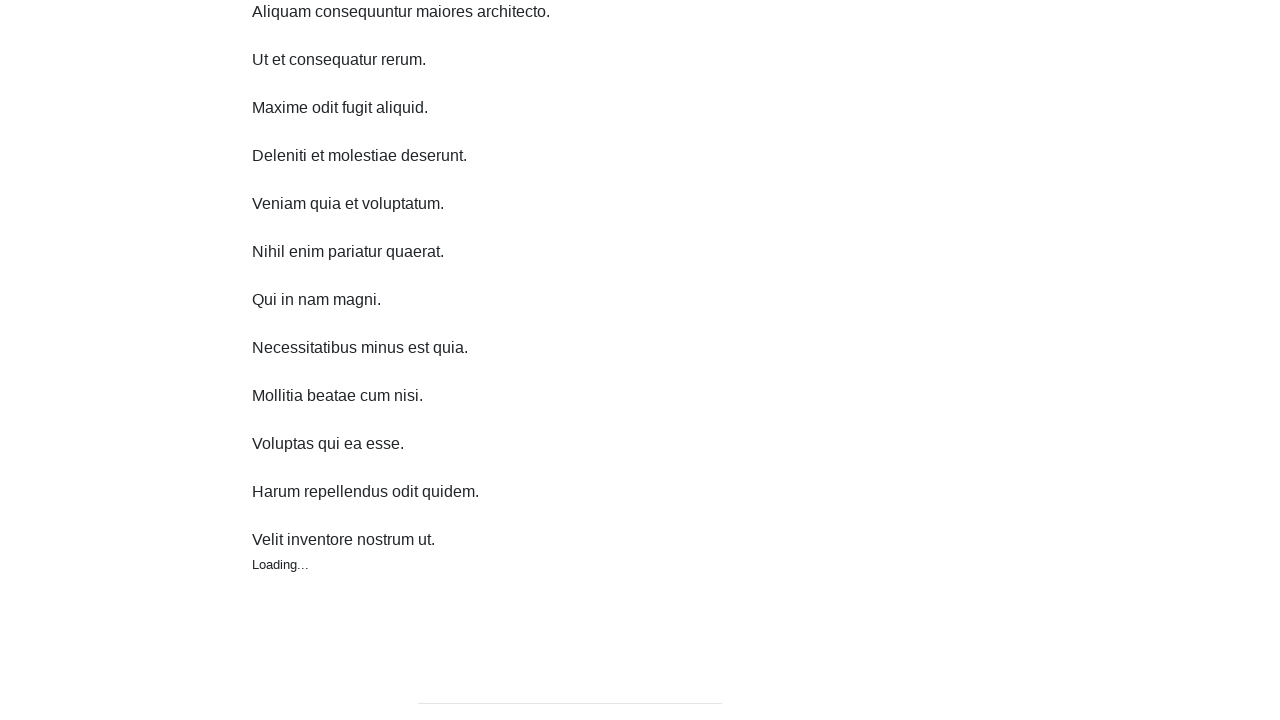

Waited 1 second after scroll down (iteration 10/10)
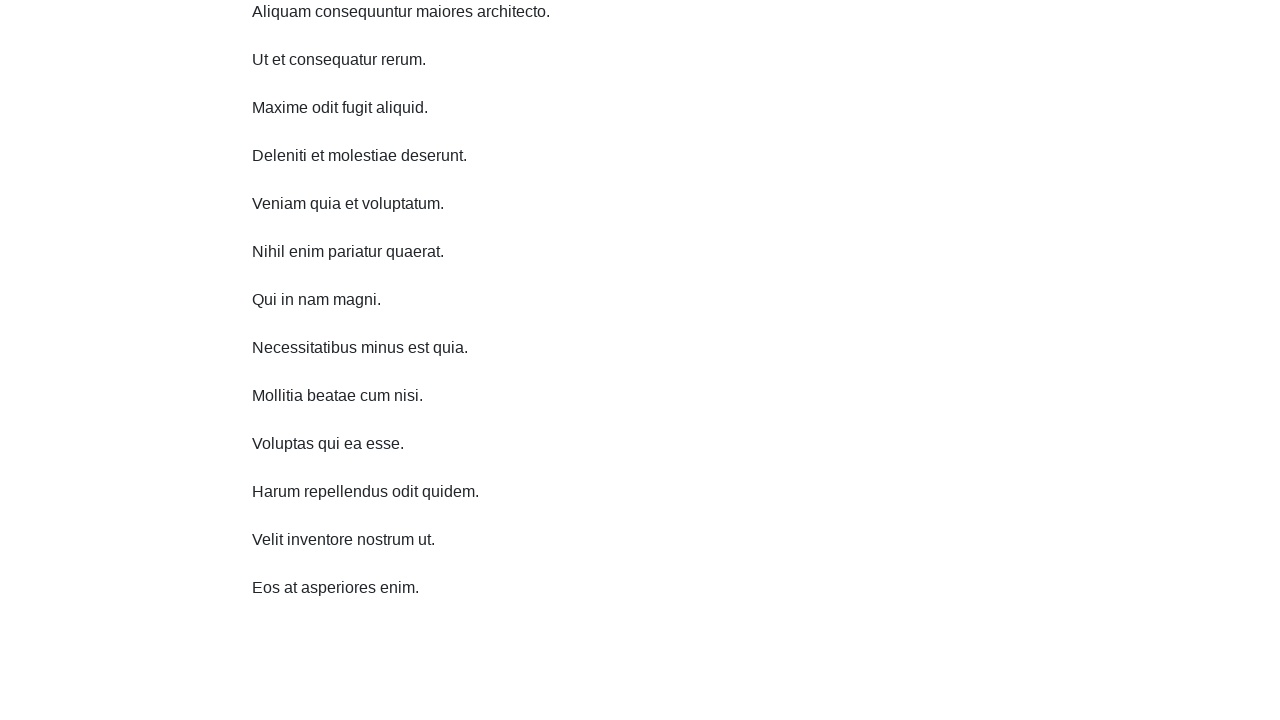

Scrolled up 750 pixels (iteration 1/10)
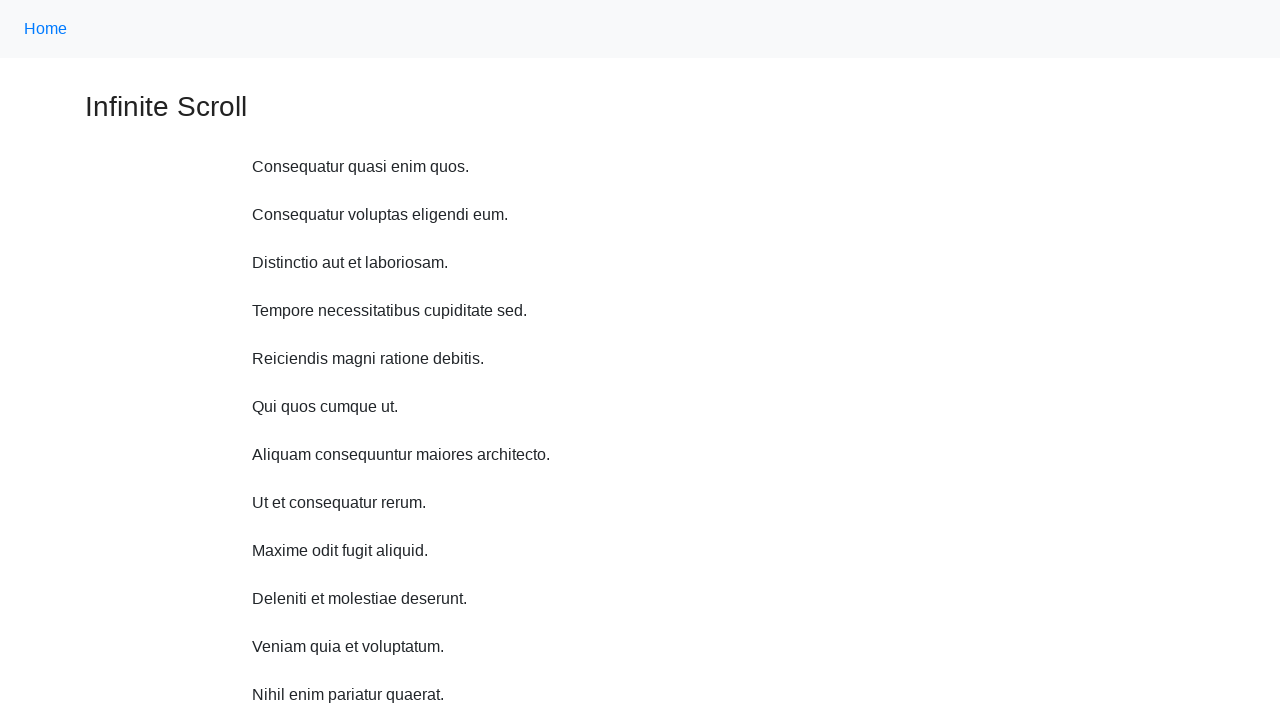

Waited 1 second after scroll up (iteration 1/10)
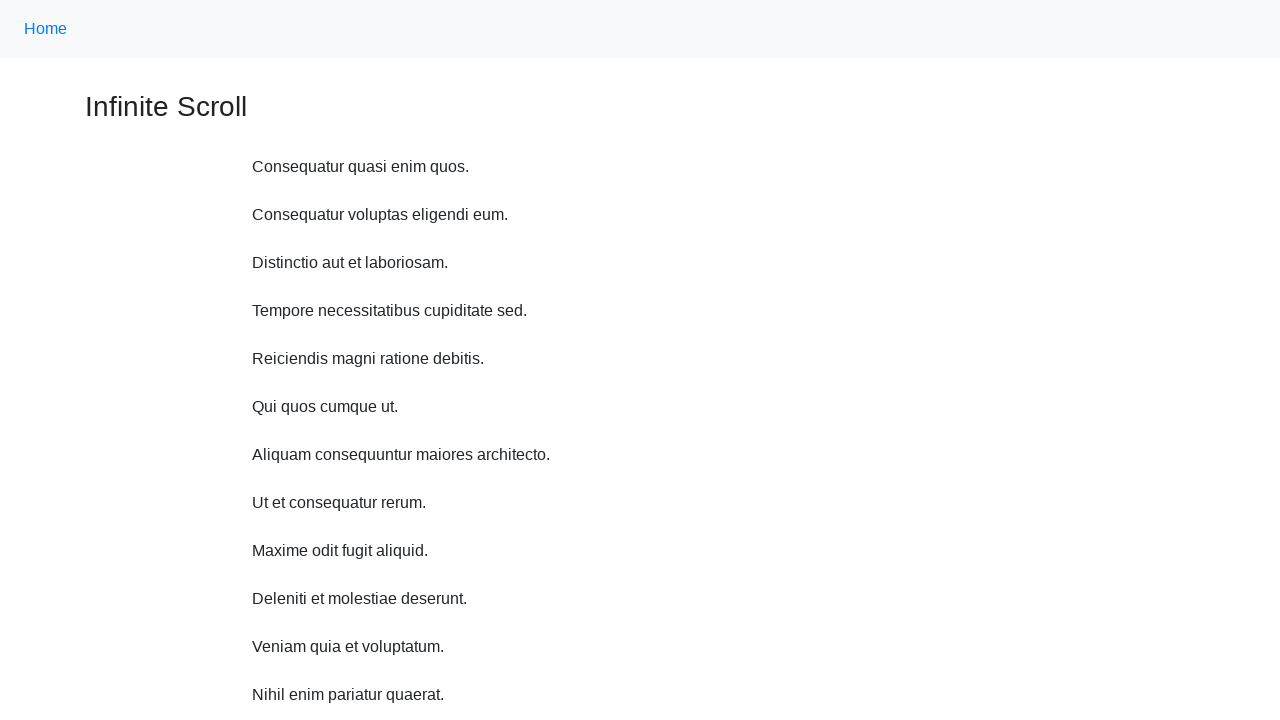

Scrolled up 750 pixels (iteration 2/10)
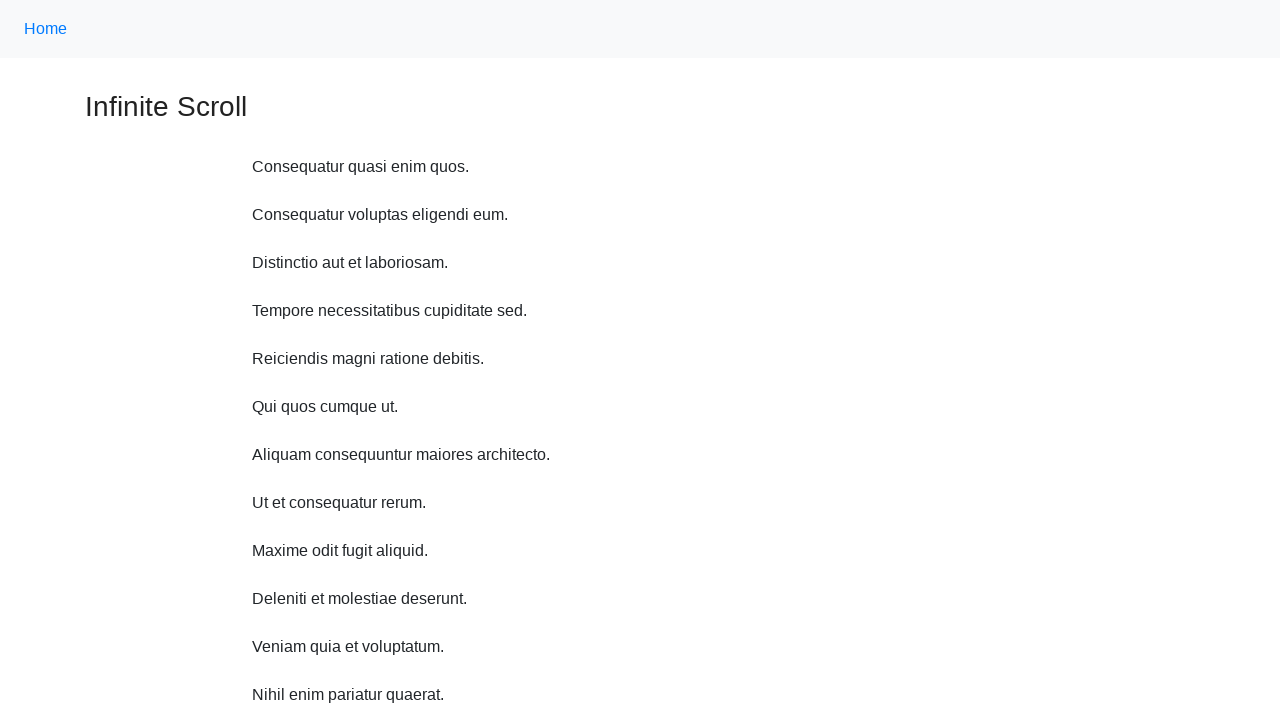

Waited 1 second after scroll up (iteration 2/10)
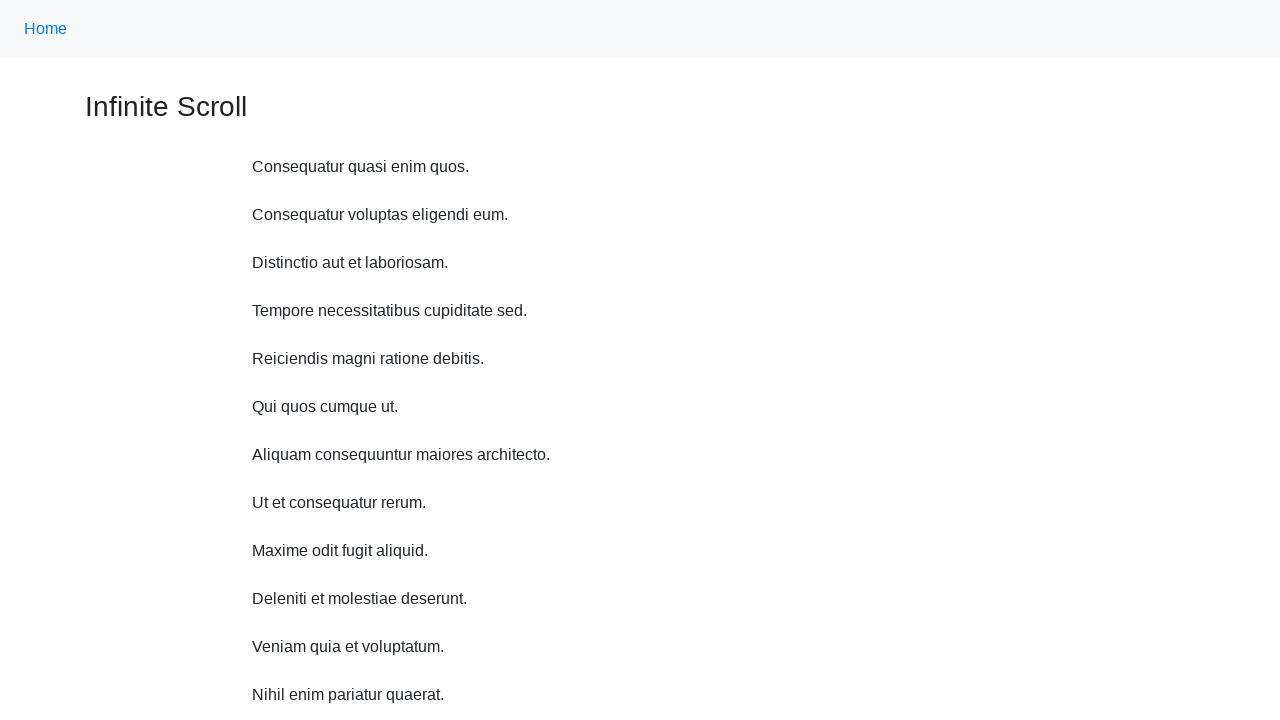

Scrolled up 750 pixels (iteration 3/10)
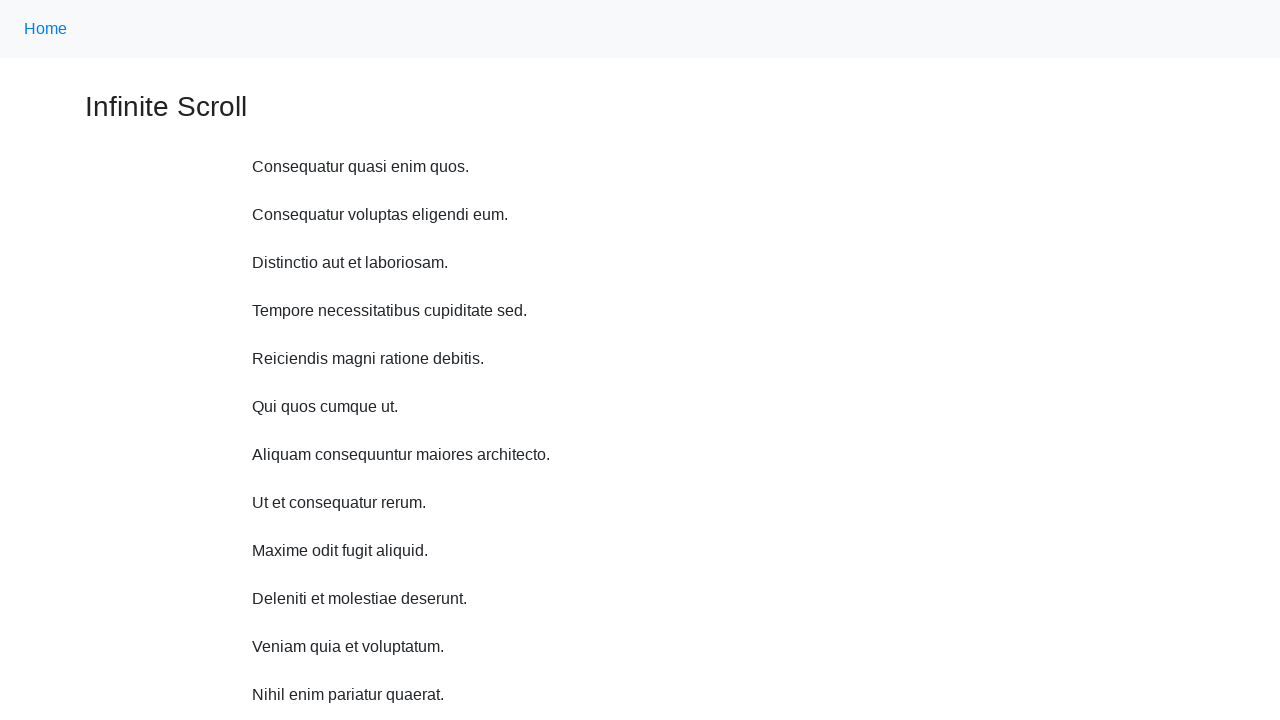

Waited 1 second after scroll up (iteration 3/10)
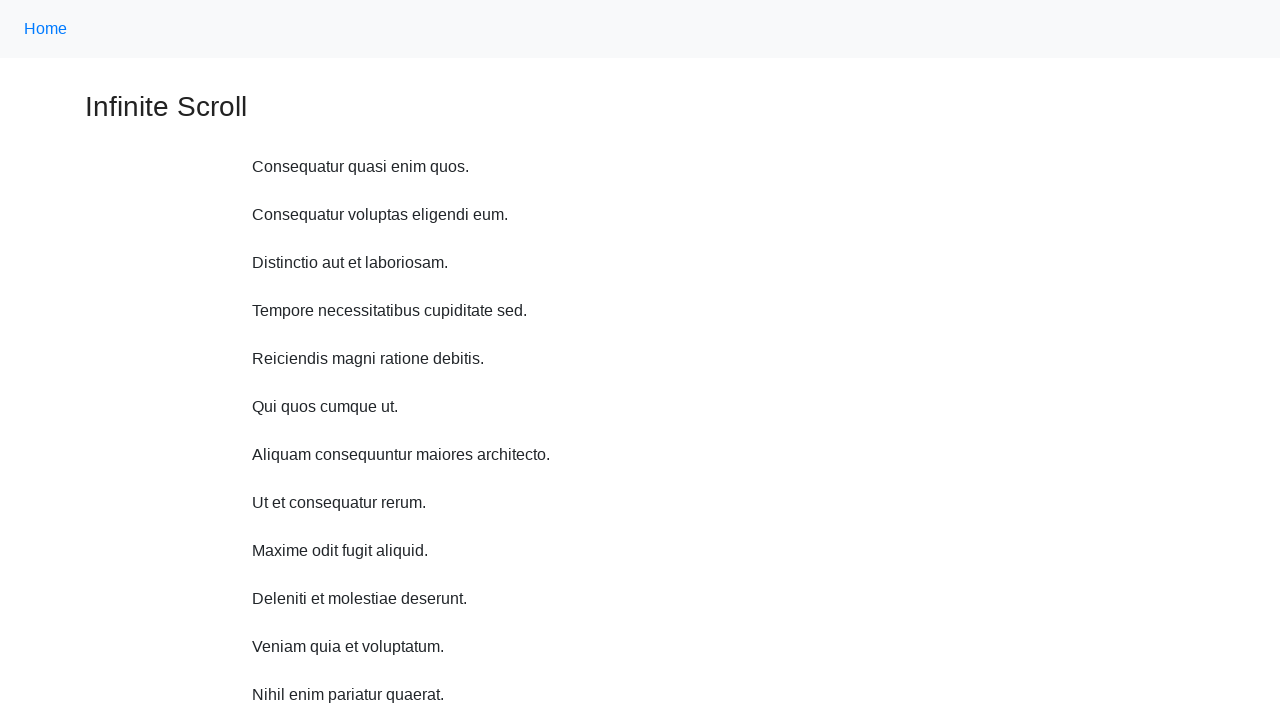

Scrolled up 750 pixels (iteration 4/10)
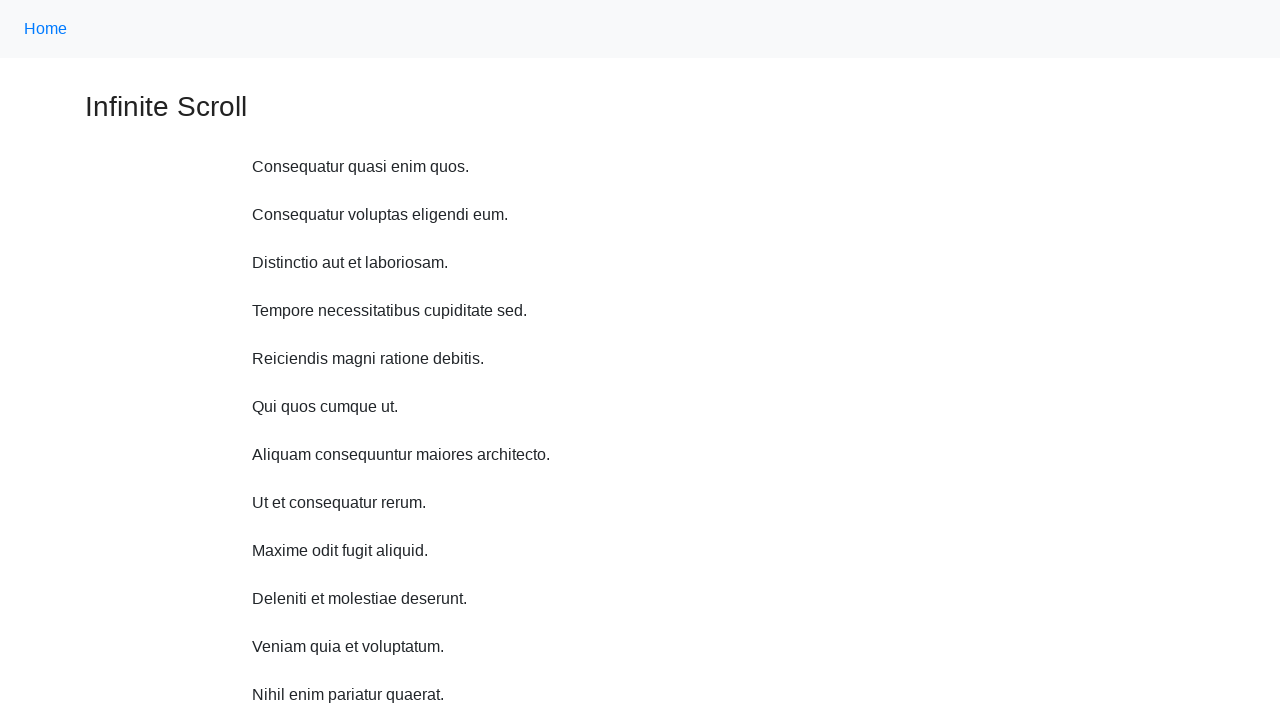

Waited 1 second after scroll up (iteration 4/10)
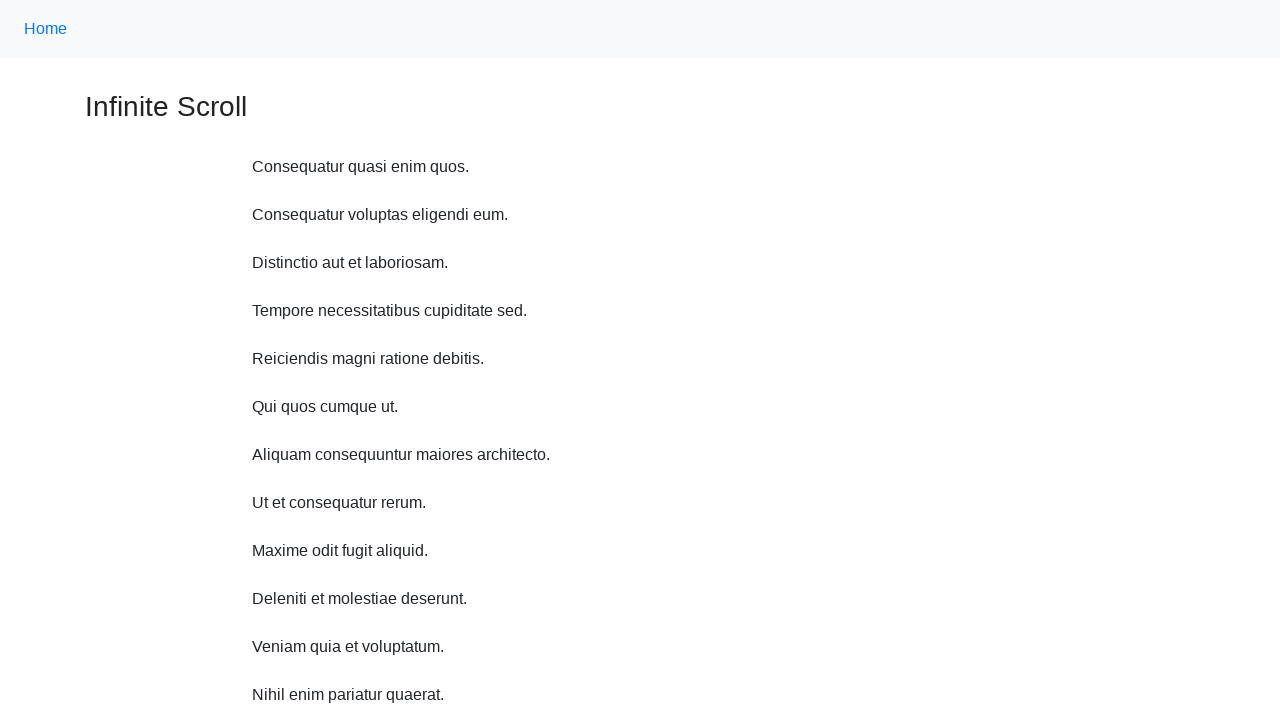

Scrolled up 750 pixels (iteration 5/10)
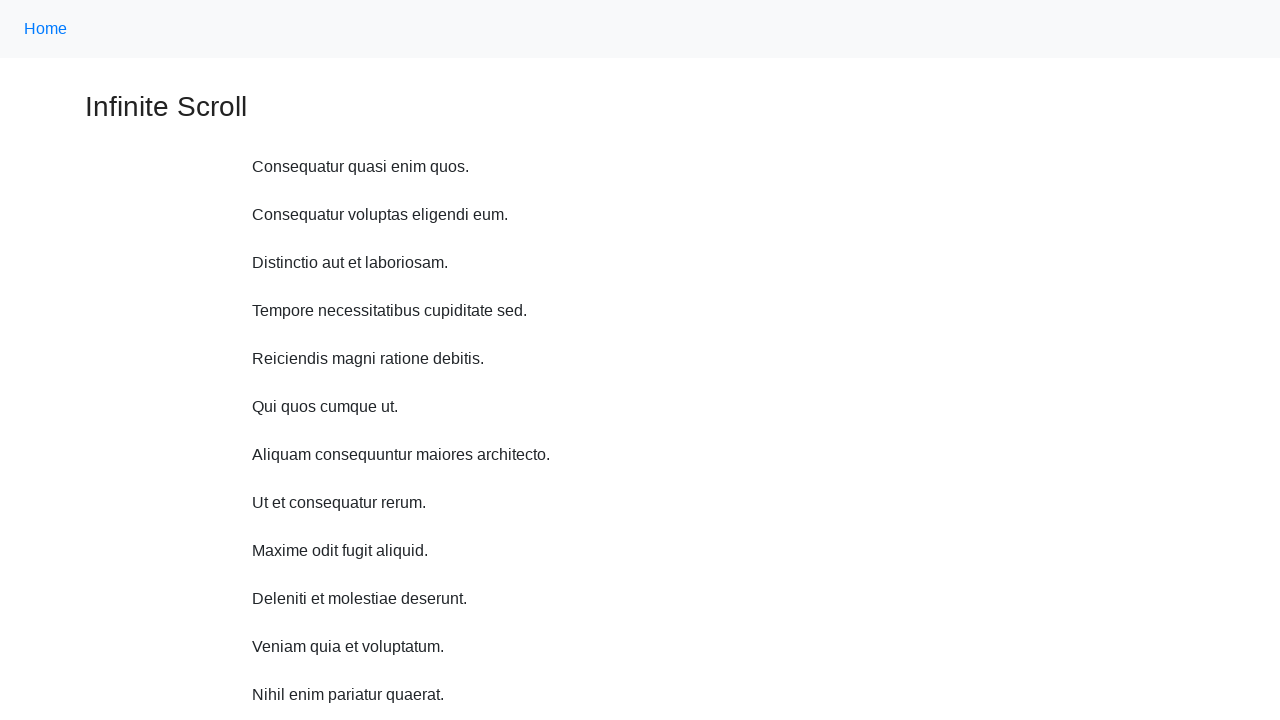

Waited 1 second after scroll up (iteration 5/10)
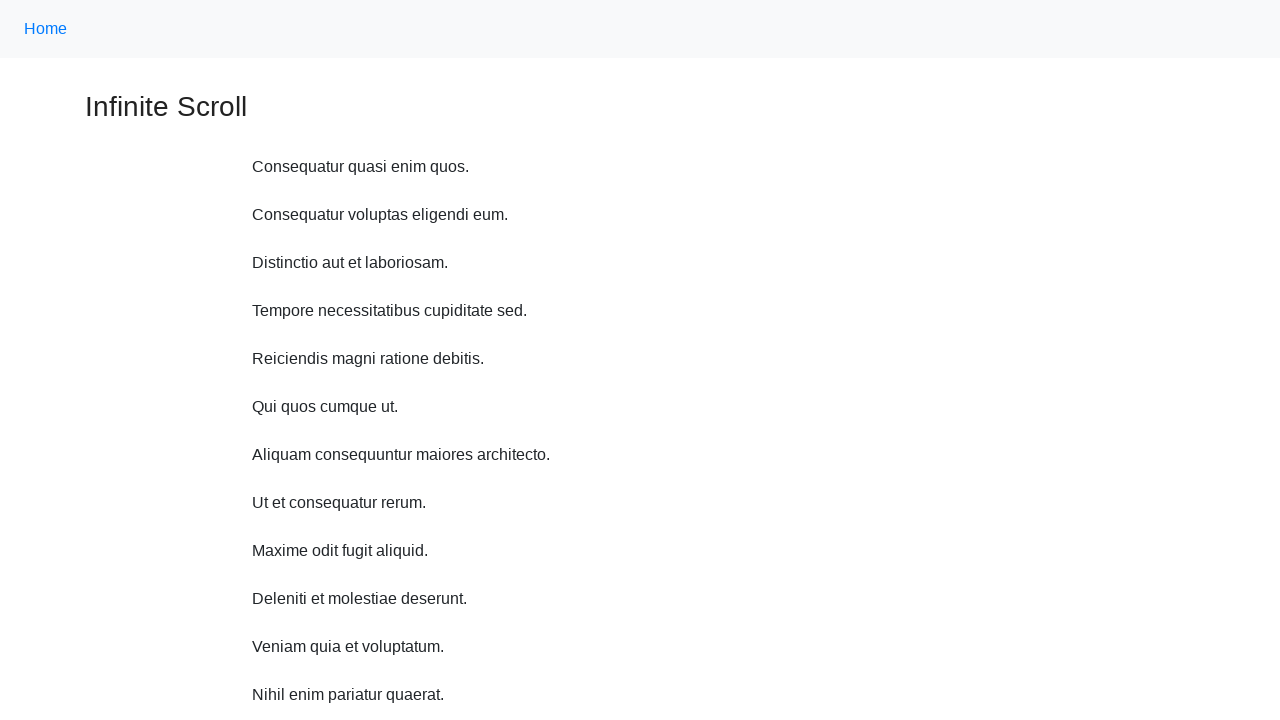

Scrolled up 750 pixels (iteration 6/10)
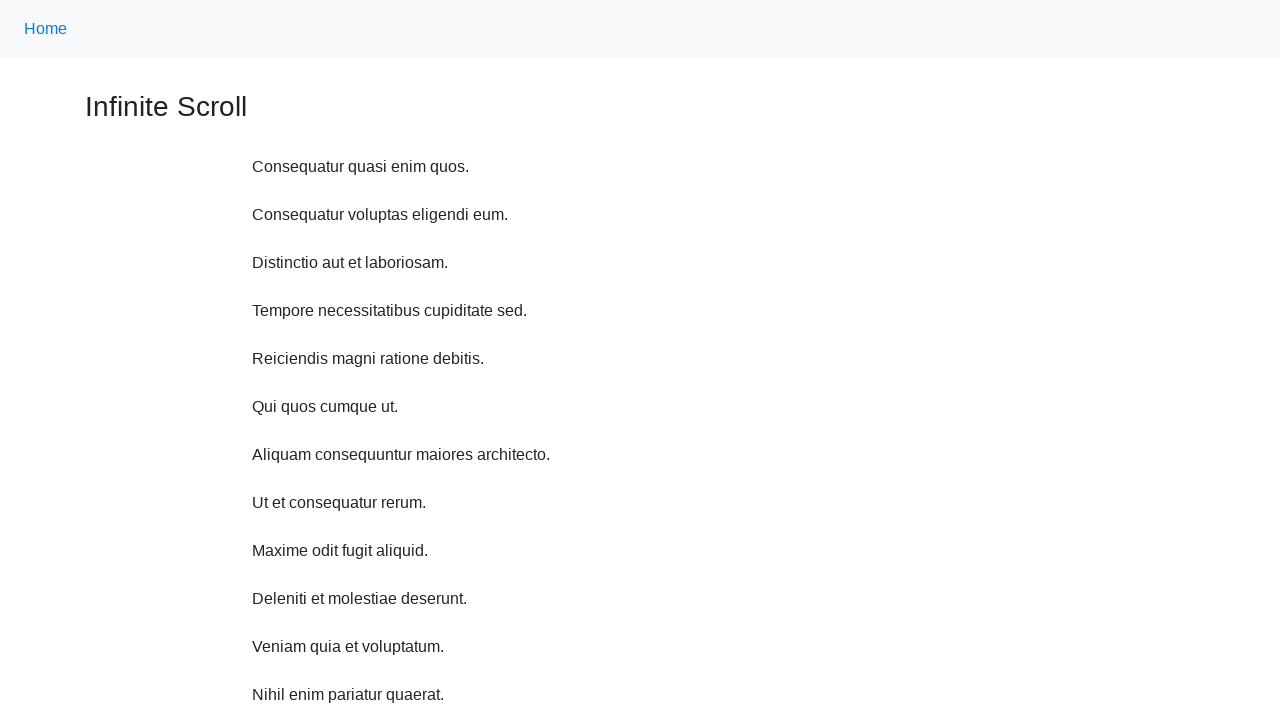

Waited 1 second after scroll up (iteration 6/10)
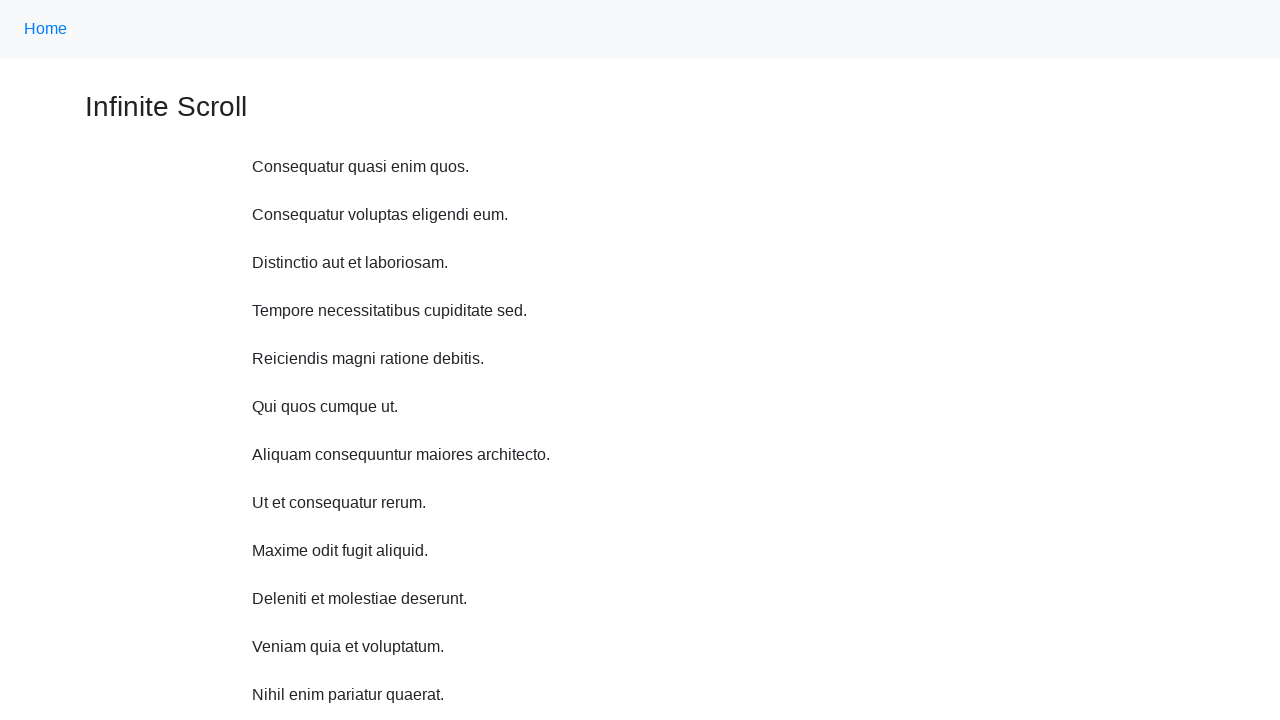

Scrolled up 750 pixels (iteration 7/10)
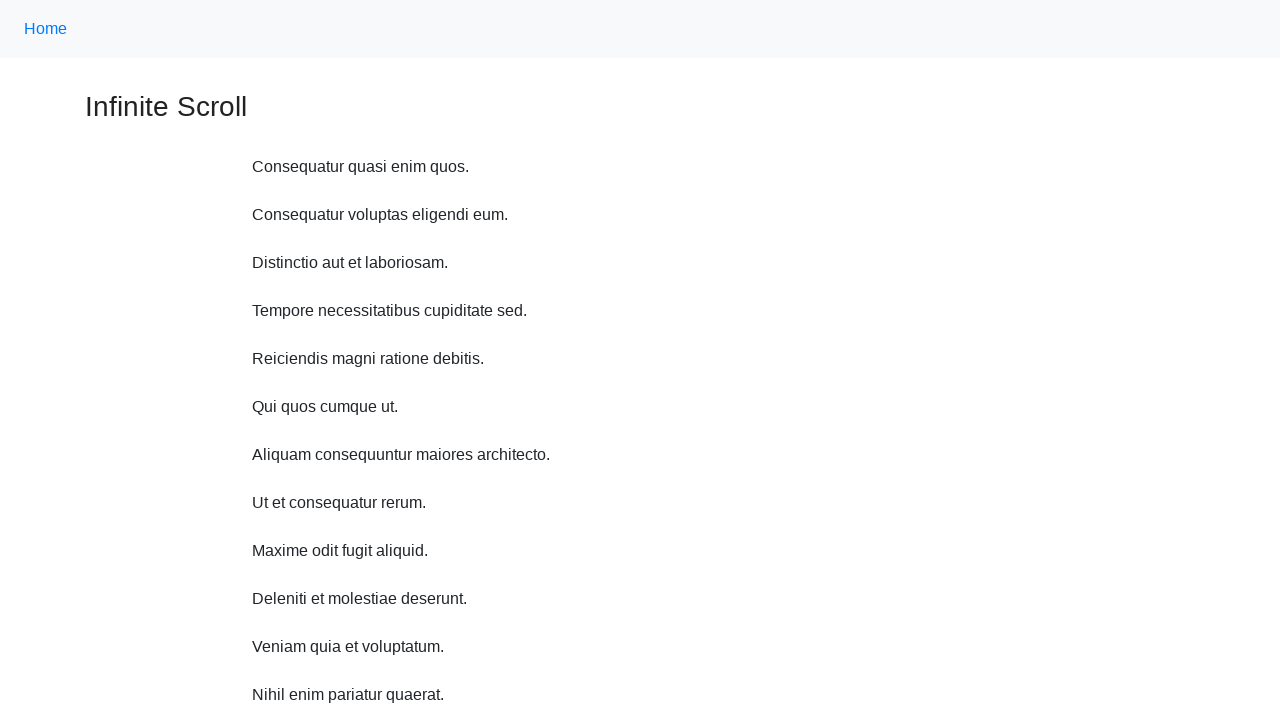

Waited 1 second after scroll up (iteration 7/10)
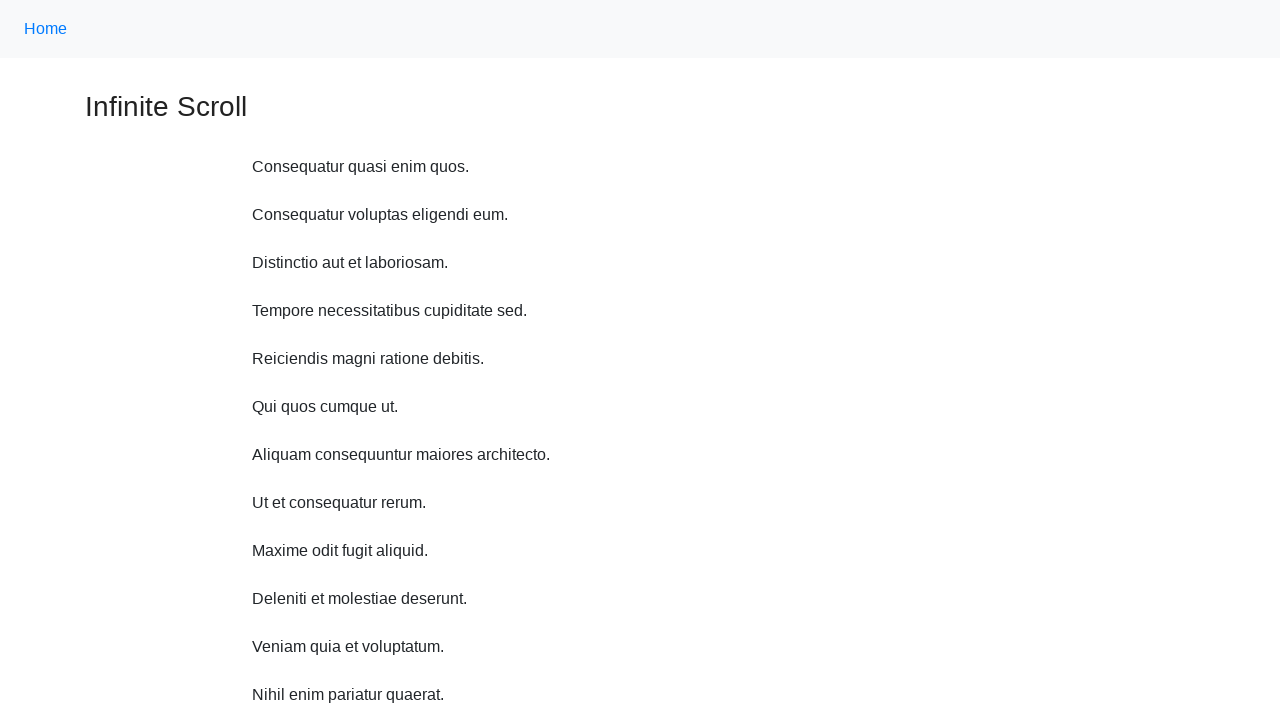

Scrolled up 750 pixels (iteration 8/10)
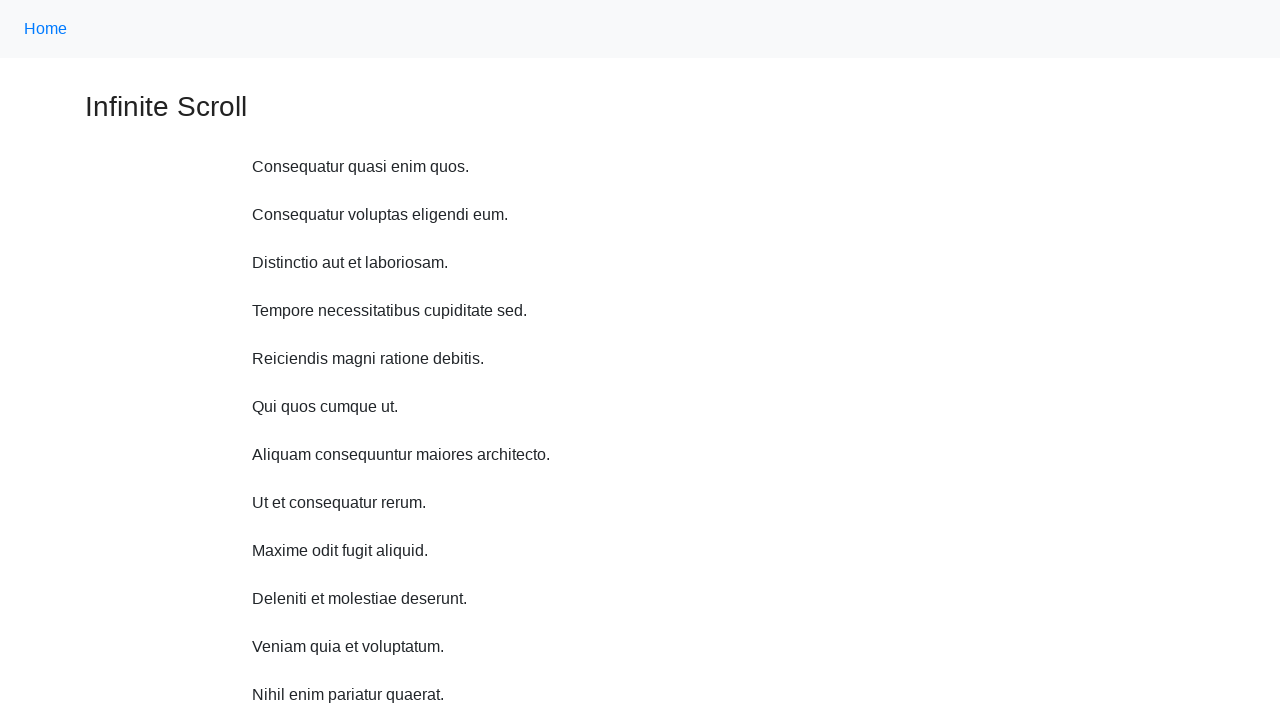

Waited 1 second after scroll up (iteration 8/10)
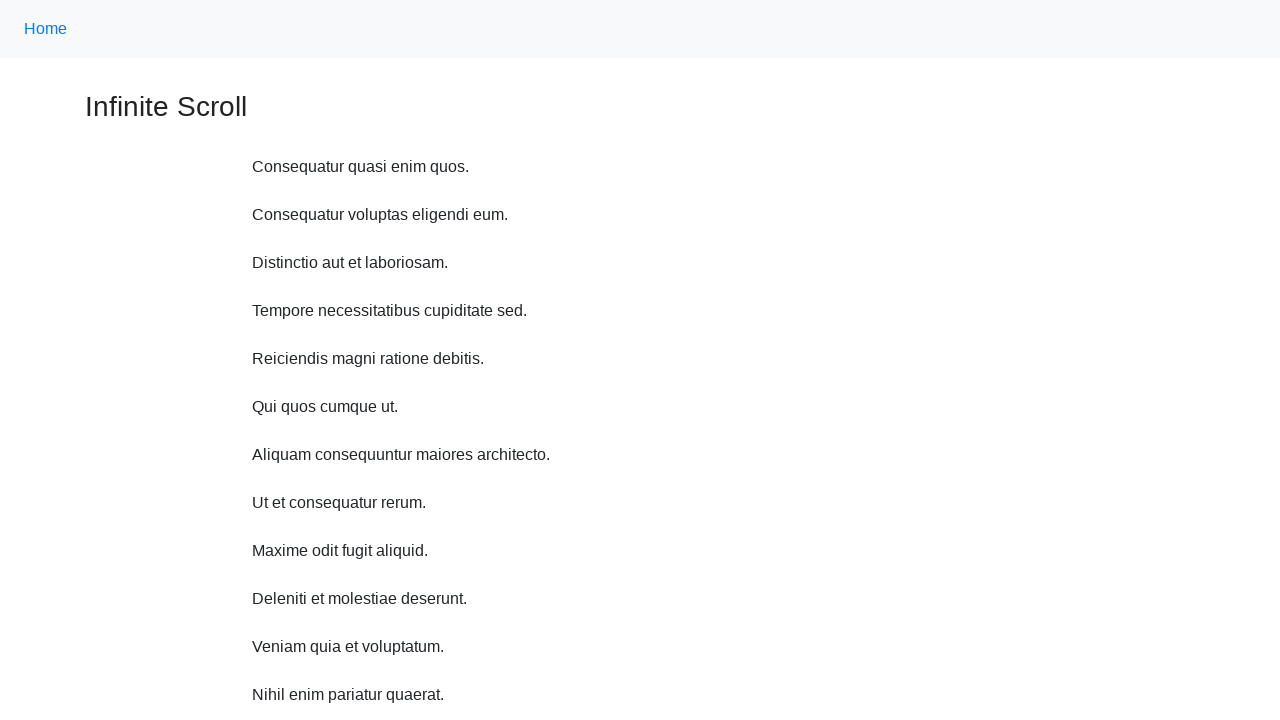

Scrolled up 750 pixels (iteration 9/10)
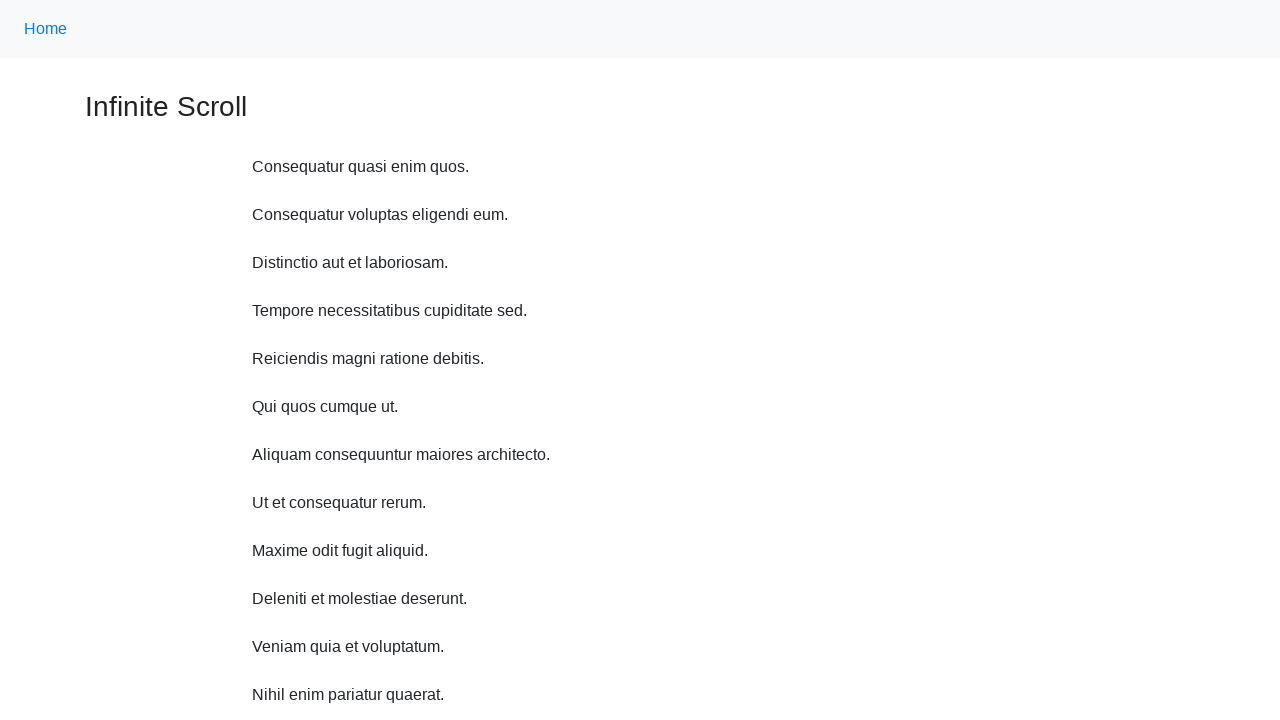

Waited 1 second after scroll up (iteration 9/10)
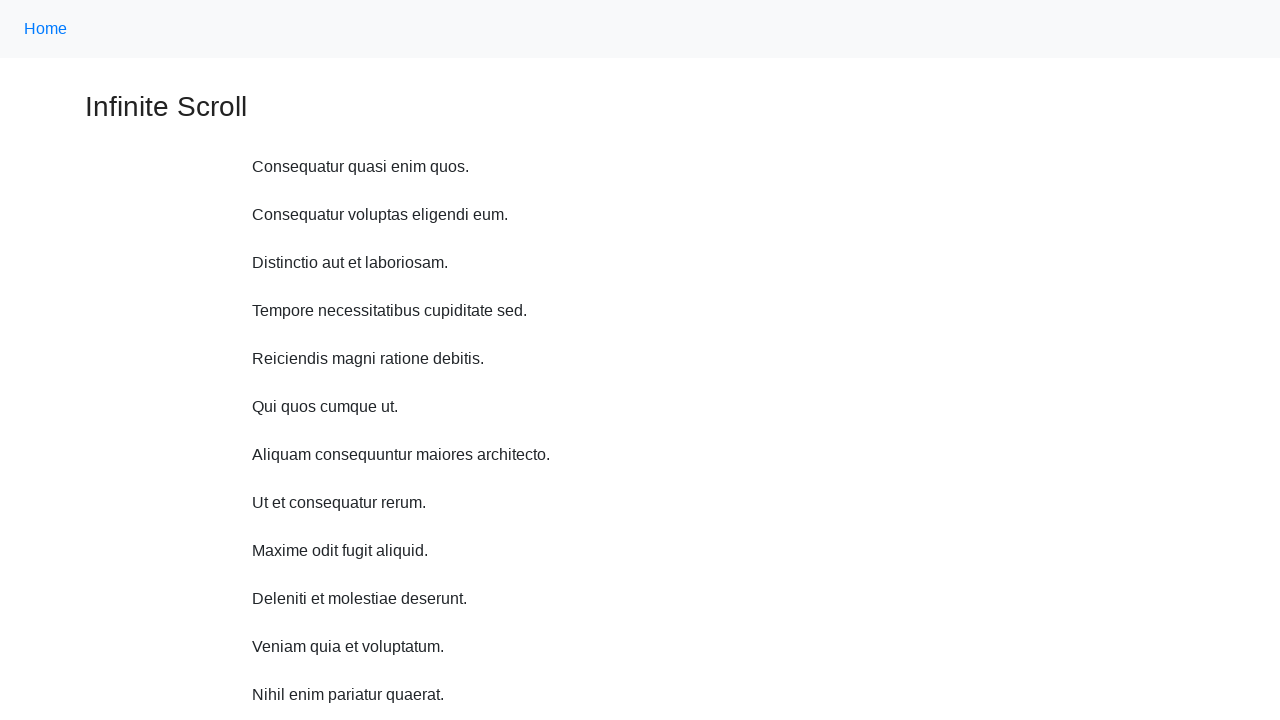

Scrolled up 750 pixels (iteration 10/10)
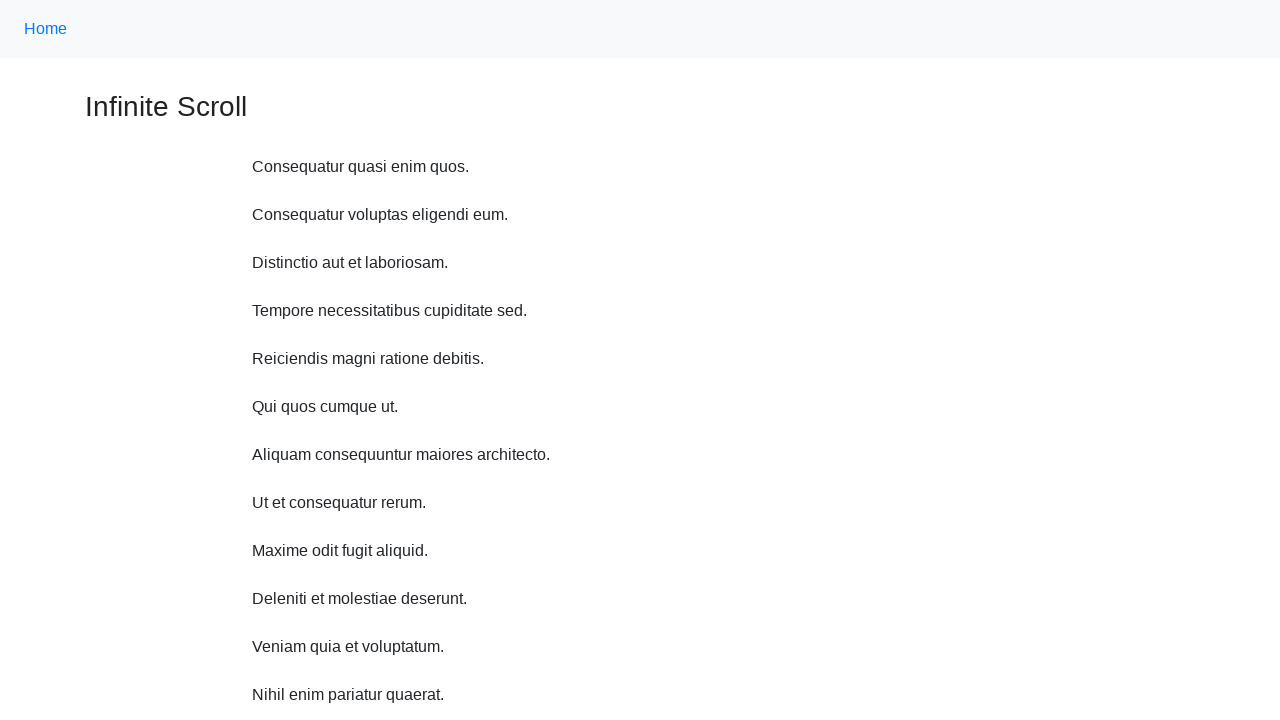

Waited 1 second after scroll up (iteration 10/10)
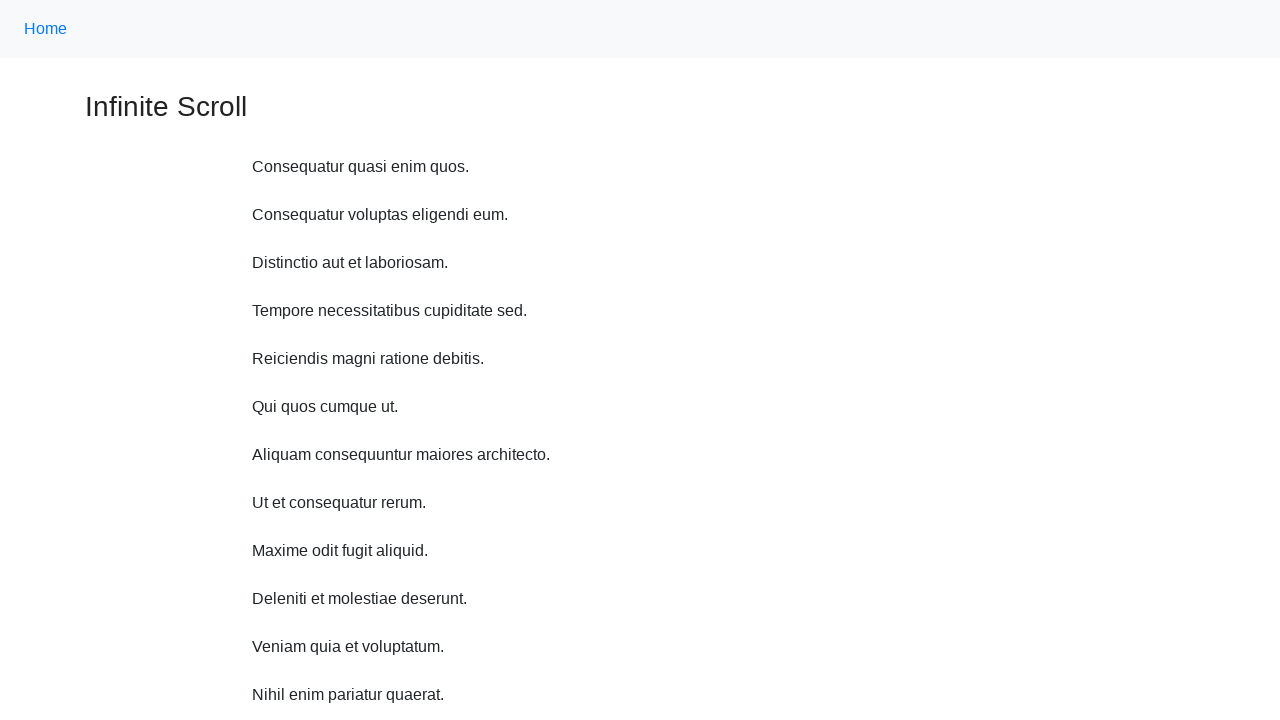

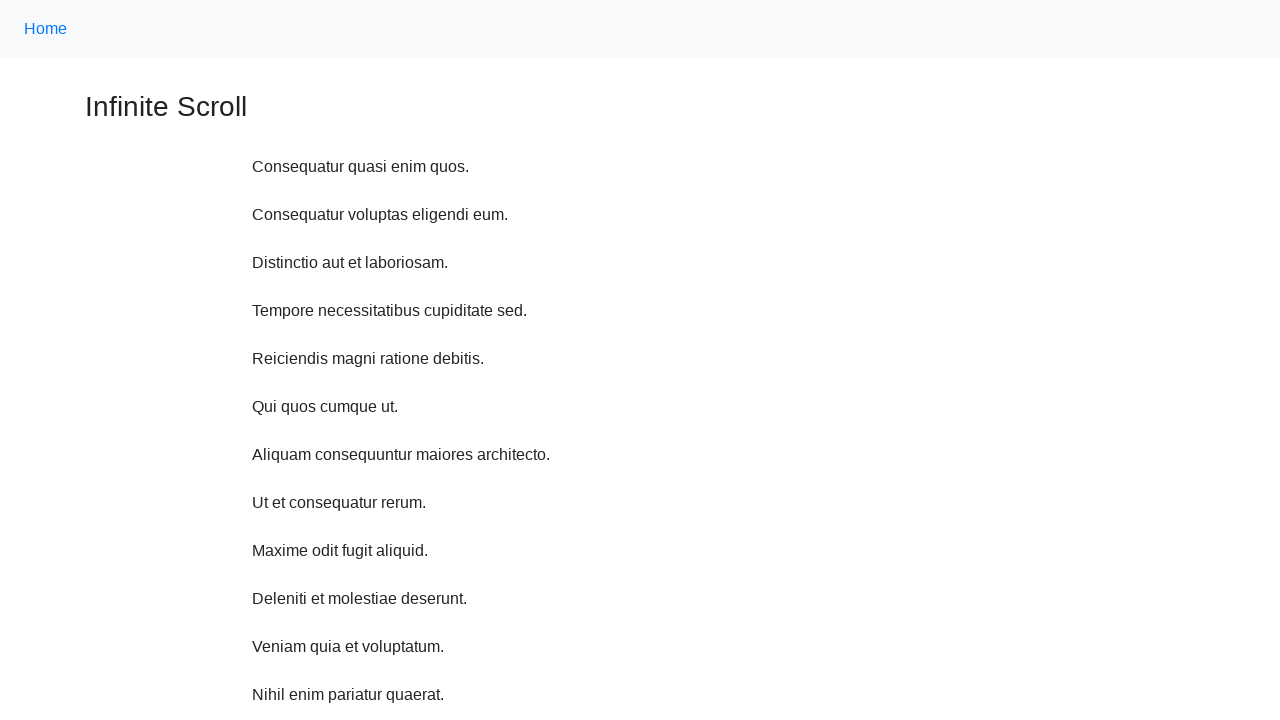